Tests multiple checkbox selections including select all, unselect all, and conditional selection based on checkbox values

Starting URL: https://automationfc.github.io/multiple-fields/

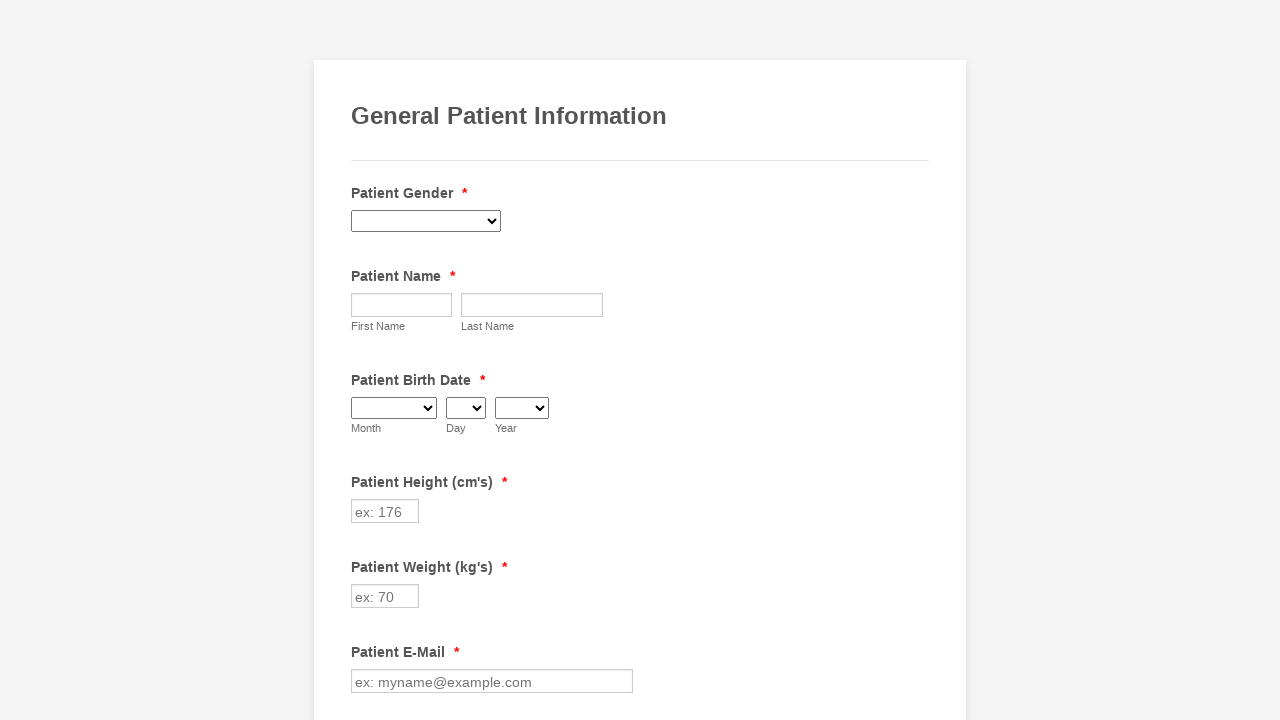

Scrolled to checkbox section
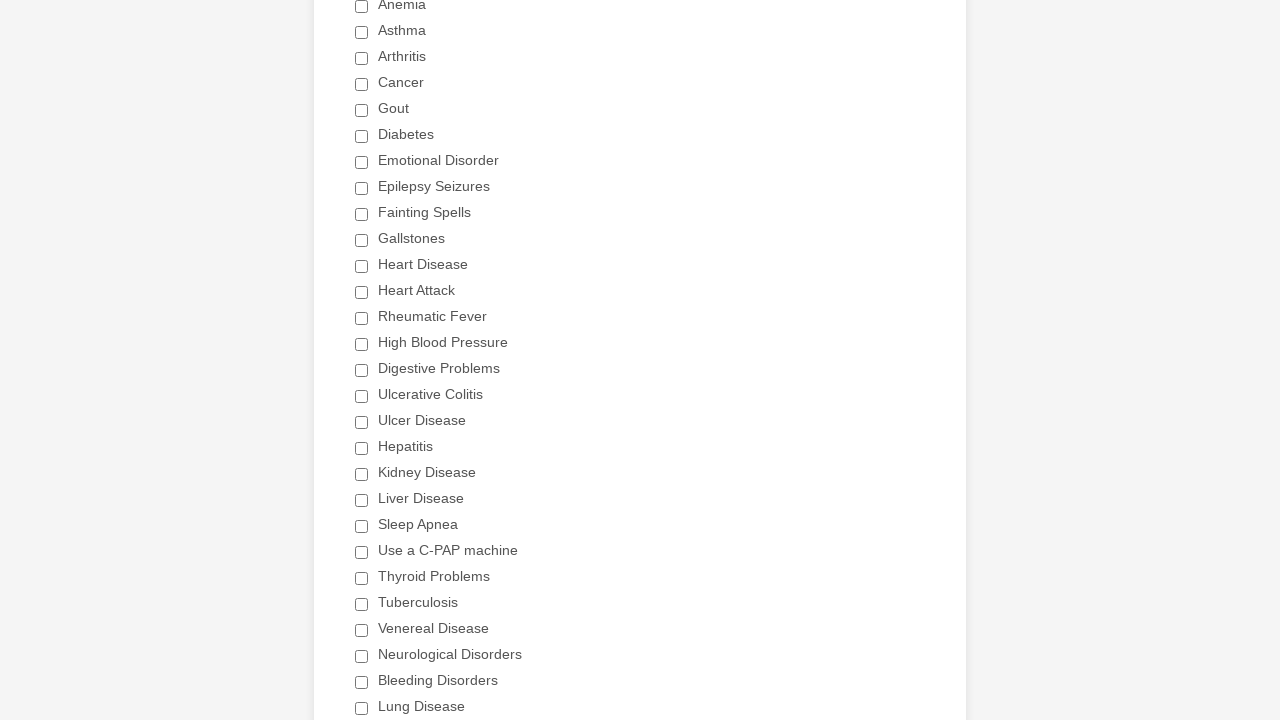

Retrieved all checkboxes from the form
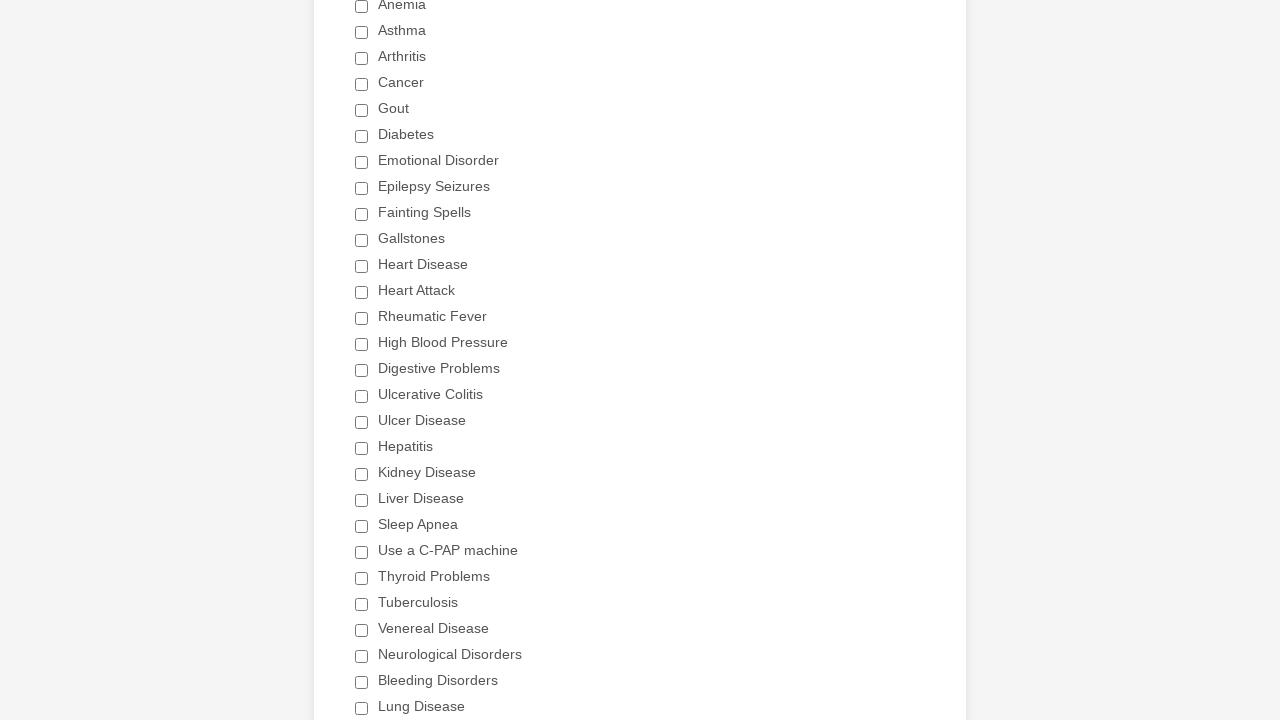

Checked a checkbox to select all at (362, 7) on span.form-checkbox-item input >> nth=0
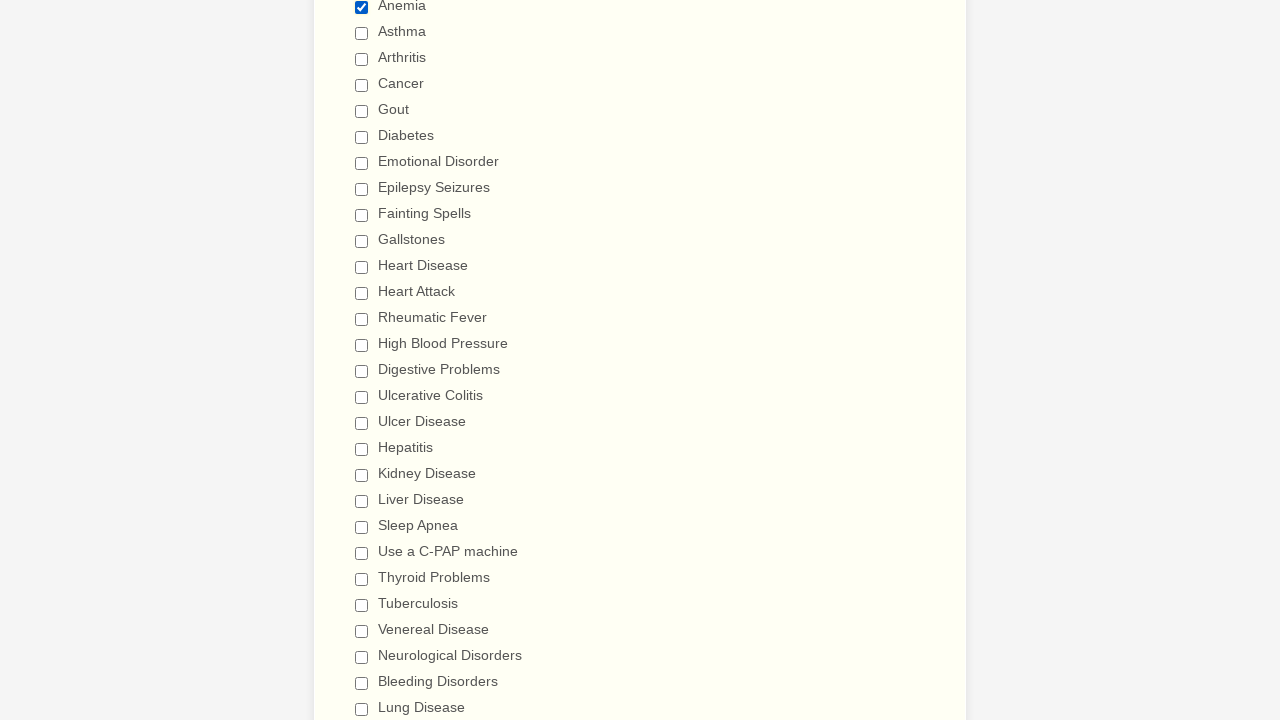

Checked a checkbox to select all at (362, 33) on span.form-checkbox-item input >> nth=1
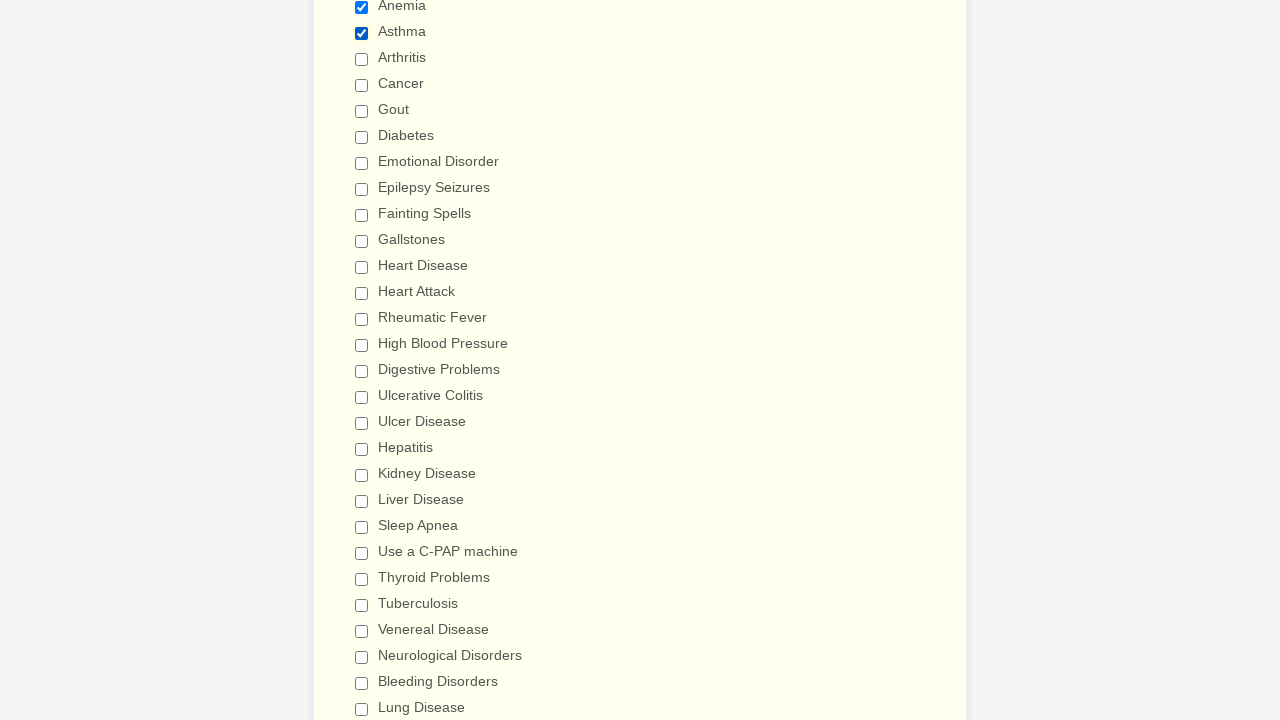

Checked a checkbox to select all at (362, 59) on span.form-checkbox-item input >> nth=2
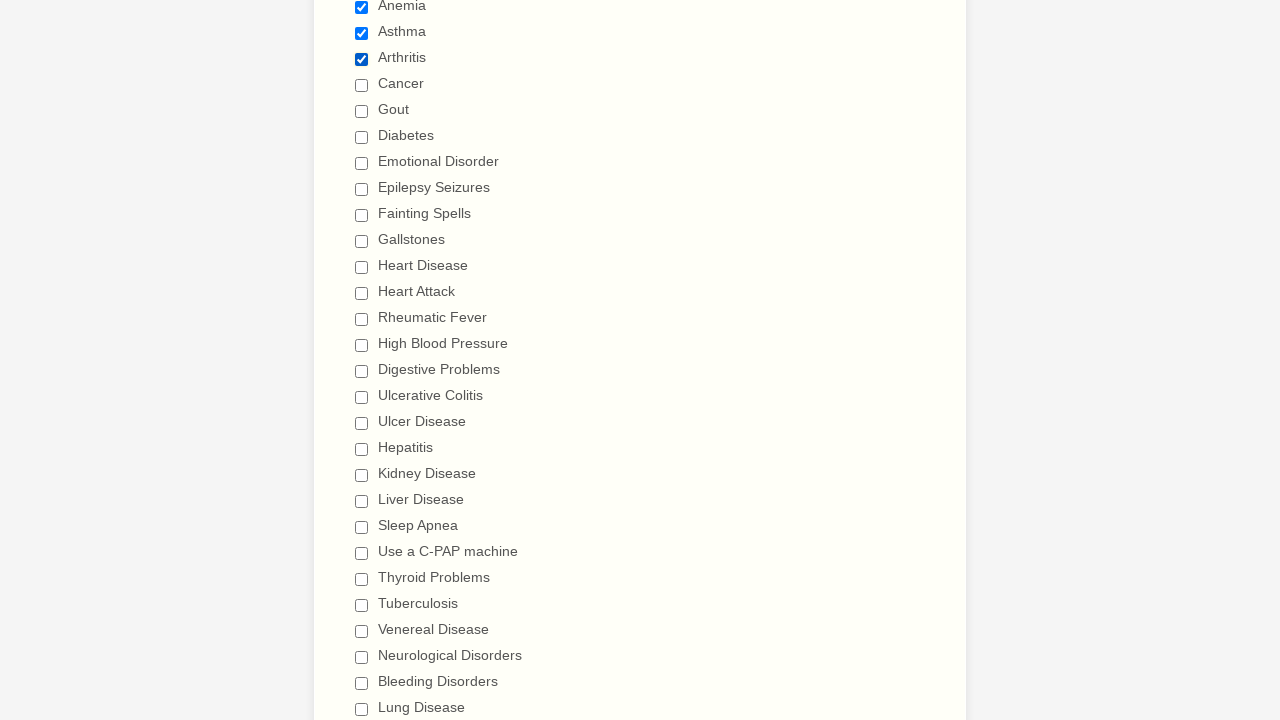

Checked a checkbox to select all at (362, 85) on span.form-checkbox-item input >> nth=3
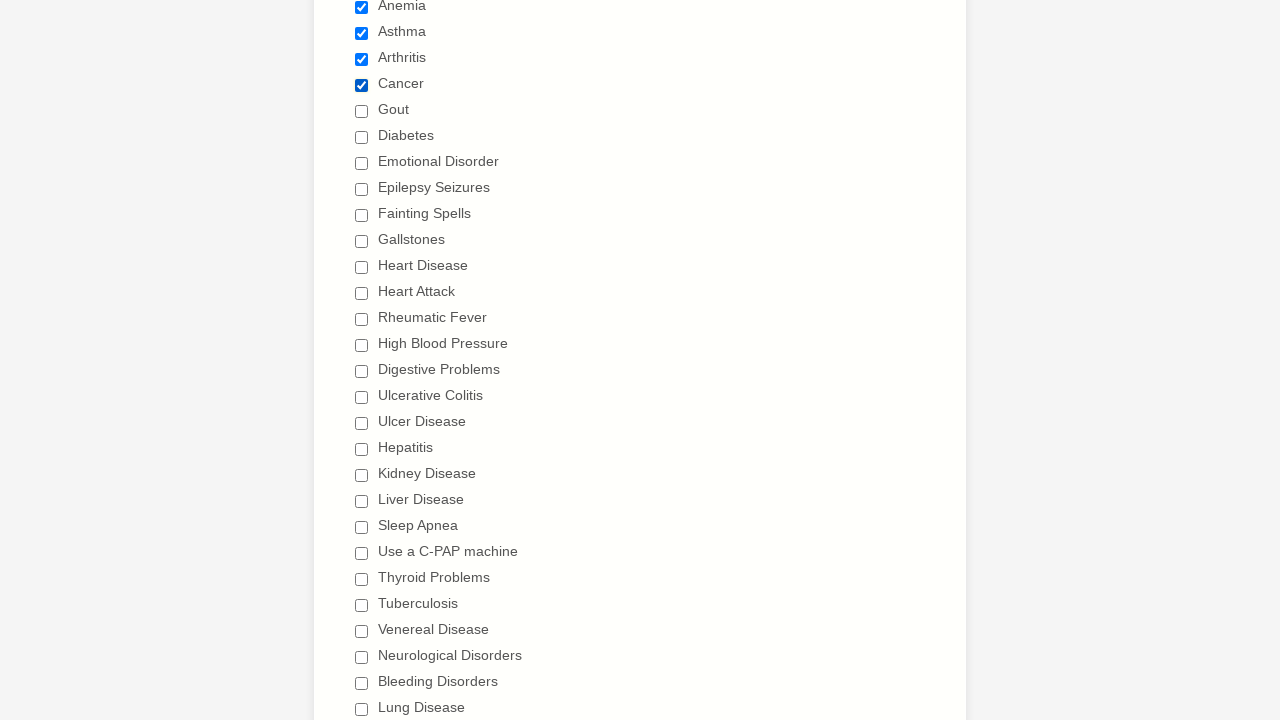

Checked a checkbox to select all at (362, 111) on span.form-checkbox-item input >> nth=4
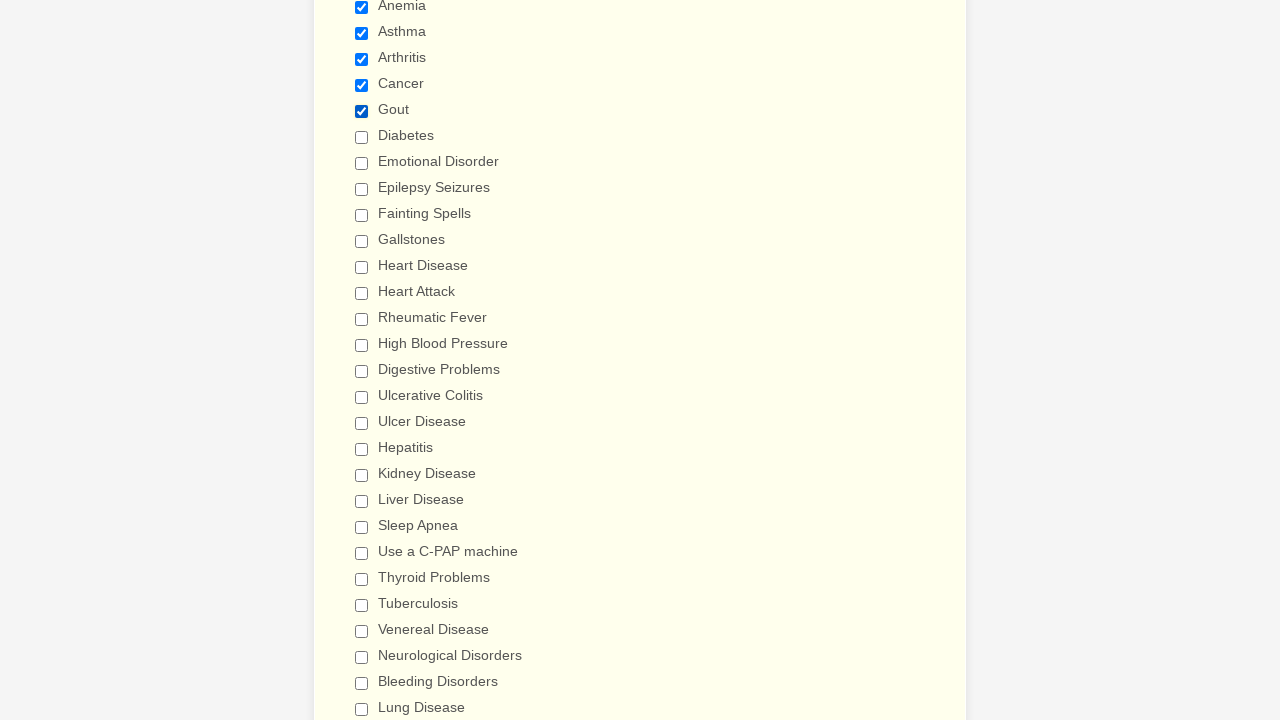

Checked a checkbox to select all at (362, 137) on span.form-checkbox-item input >> nth=5
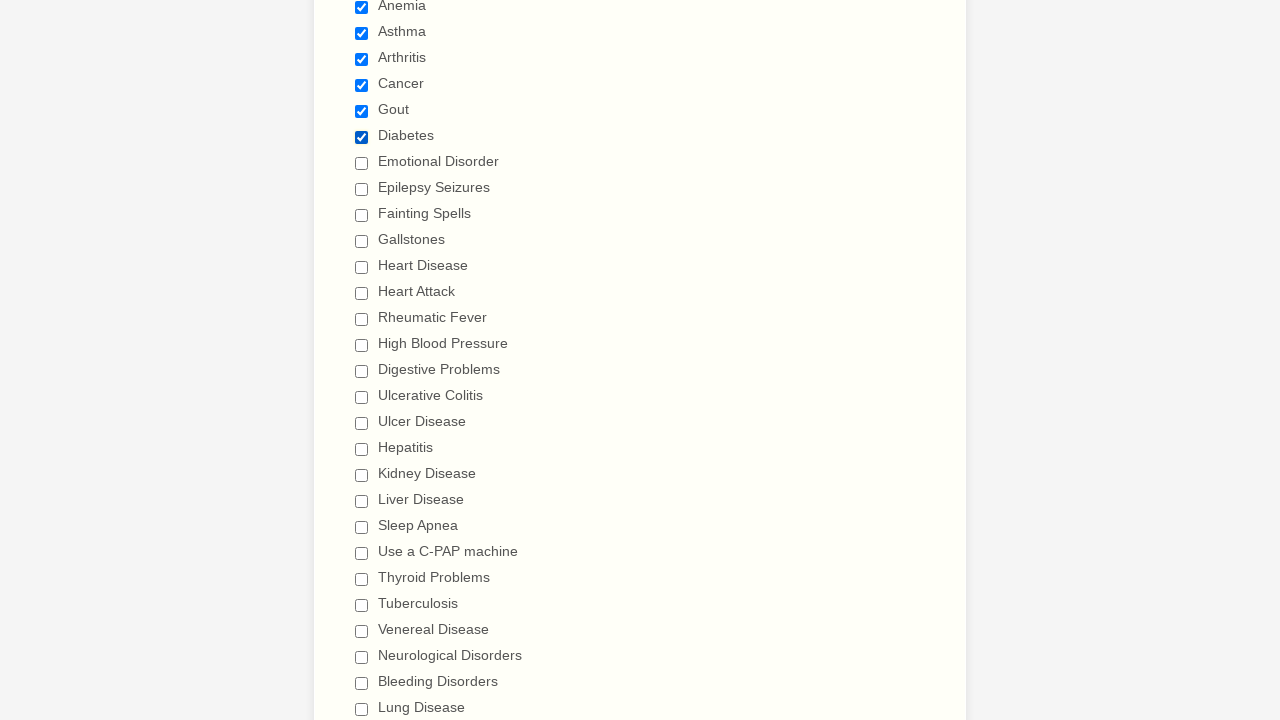

Checked a checkbox to select all at (362, 163) on span.form-checkbox-item input >> nth=6
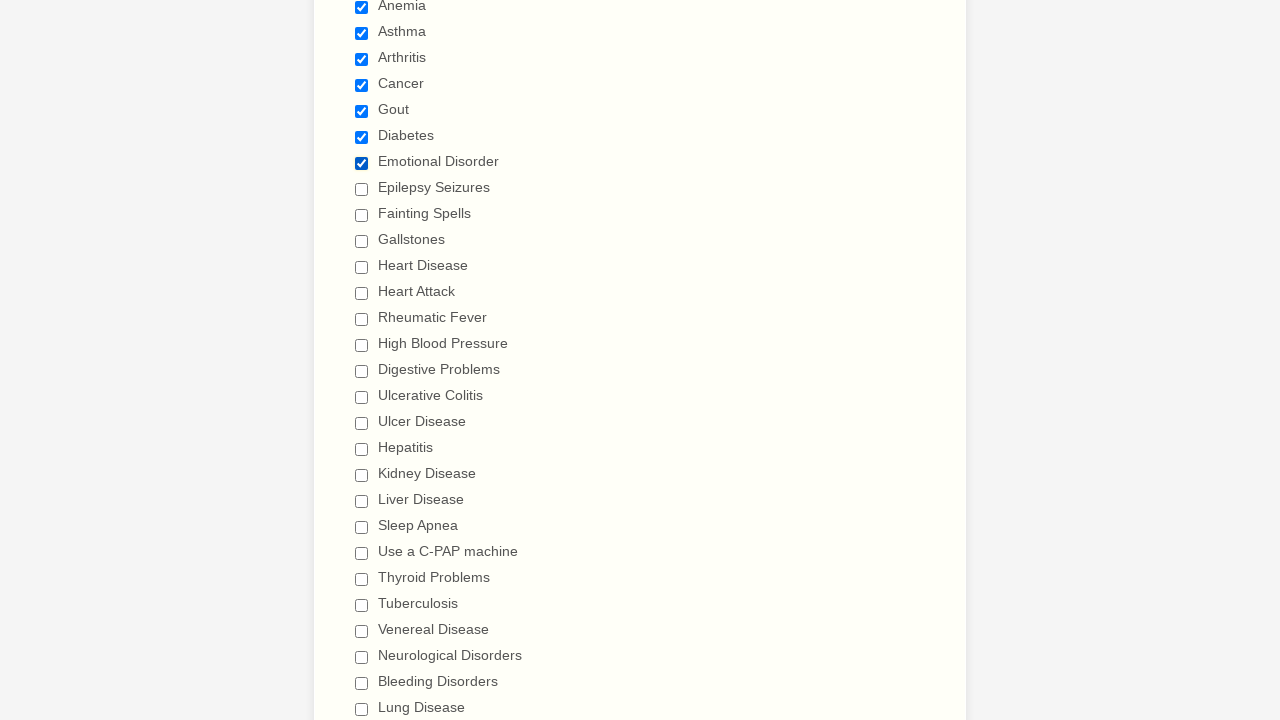

Checked a checkbox to select all at (362, 189) on span.form-checkbox-item input >> nth=7
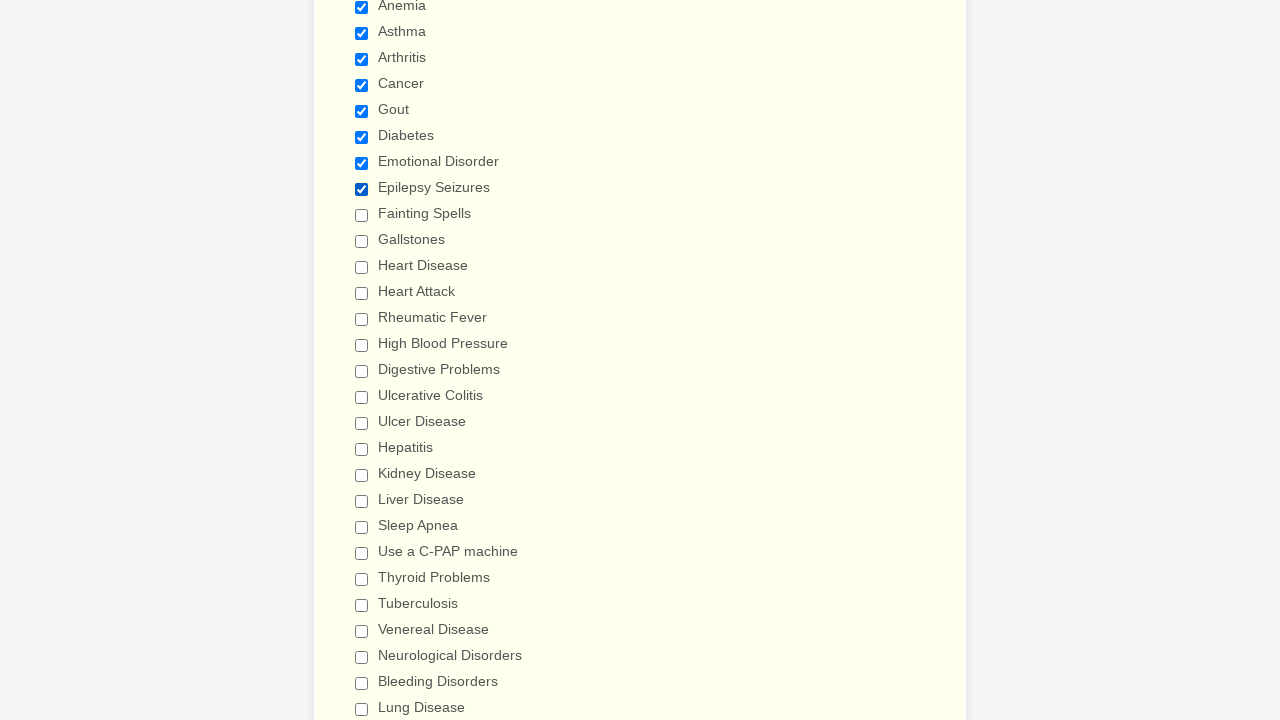

Checked a checkbox to select all at (362, 215) on span.form-checkbox-item input >> nth=8
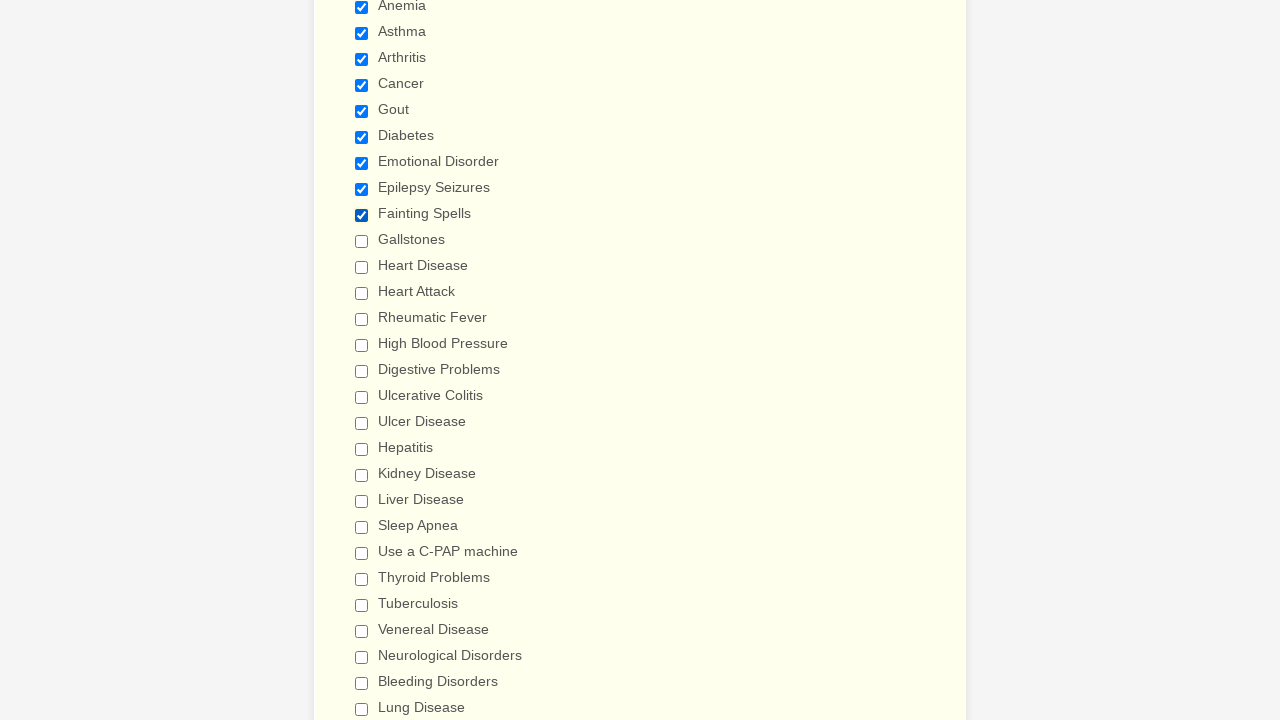

Checked a checkbox to select all at (362, 241) on span.form-checkbox-item input >> nth=9
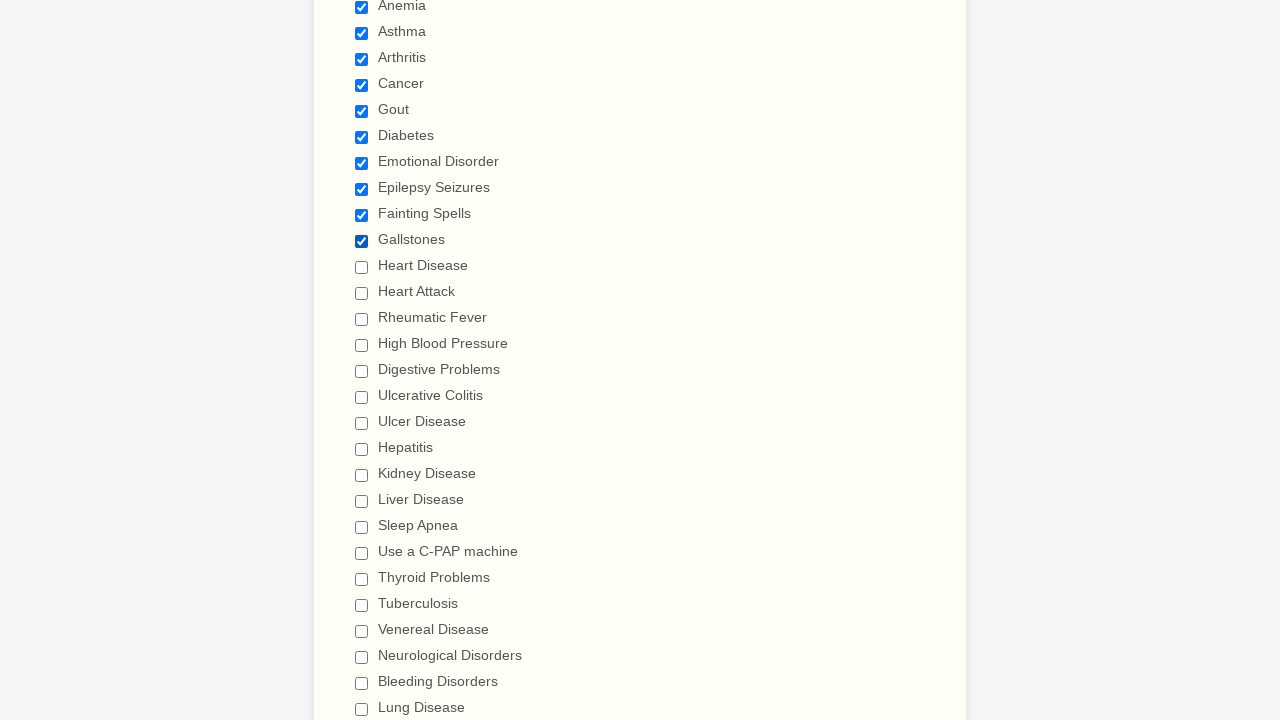

Checked a checkbox to select all at (362, 267) on span.form-checkbox-item input >> nth=10
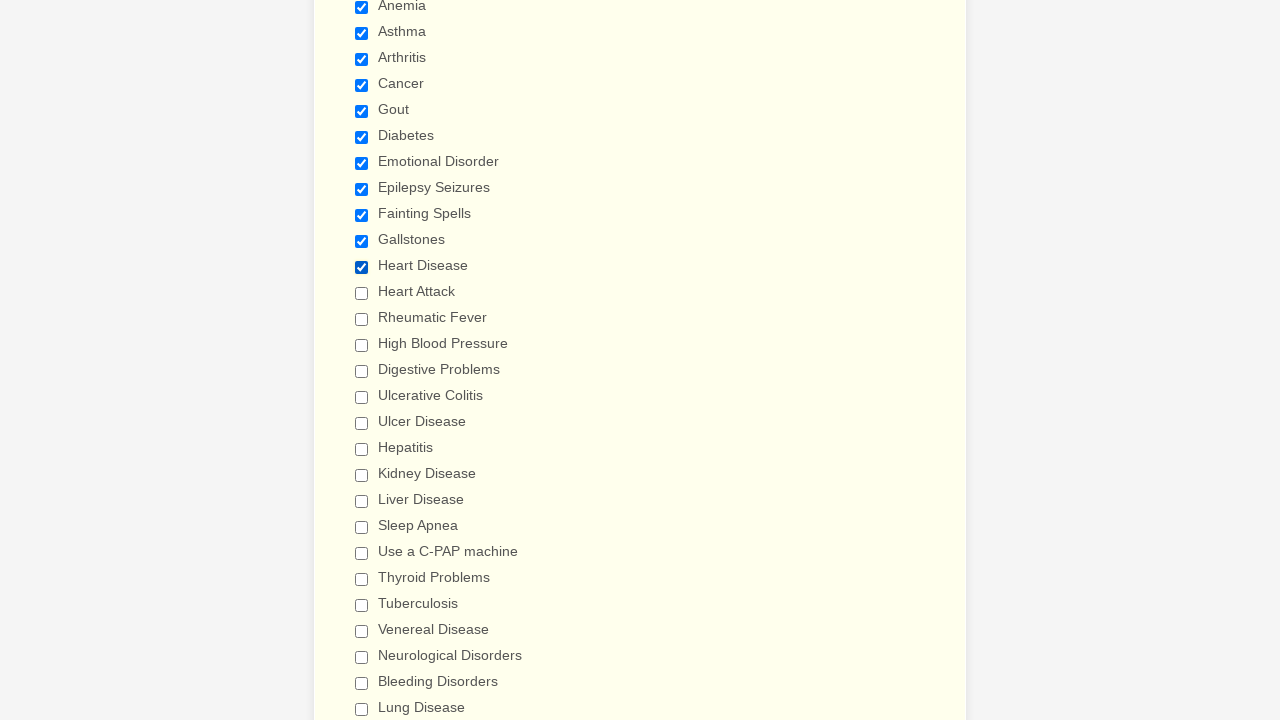

Checked a checkbox to select all at (362, 293) on span.form-checkbox-item input >> nth=11
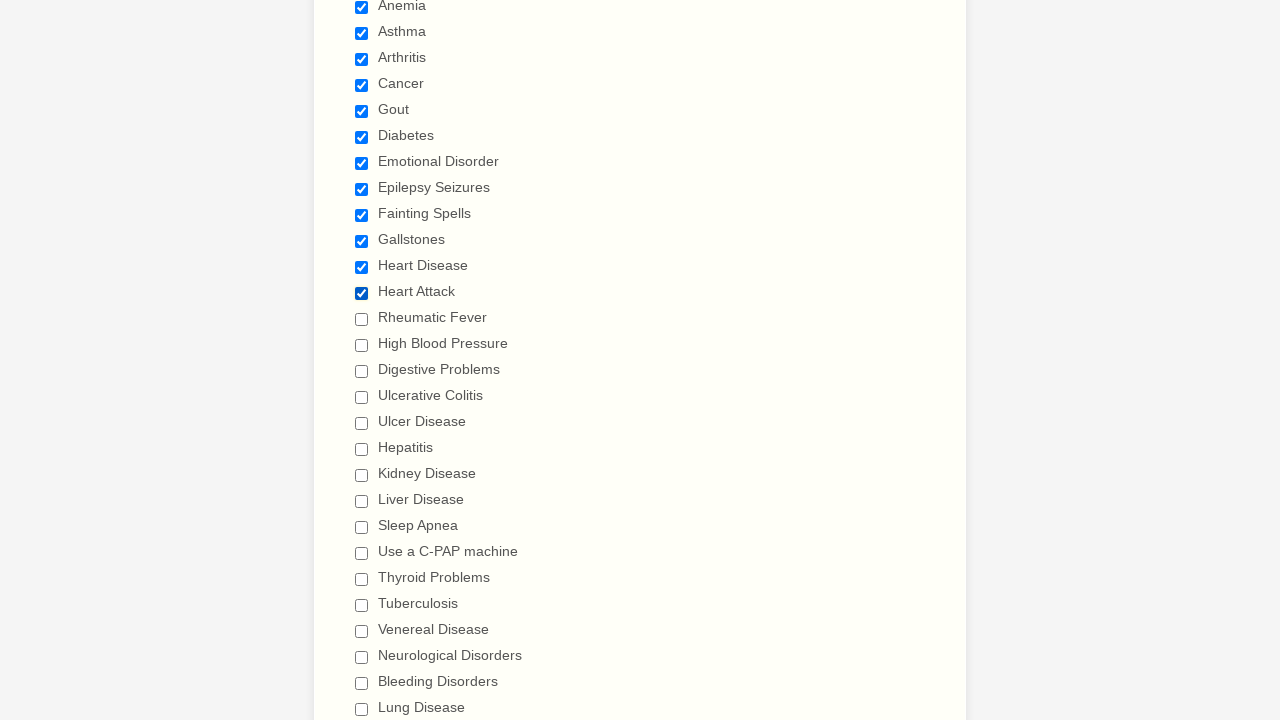

Checked a checkbox to select all at (362, 319) on span.form-checkbox-item input >> nth=12
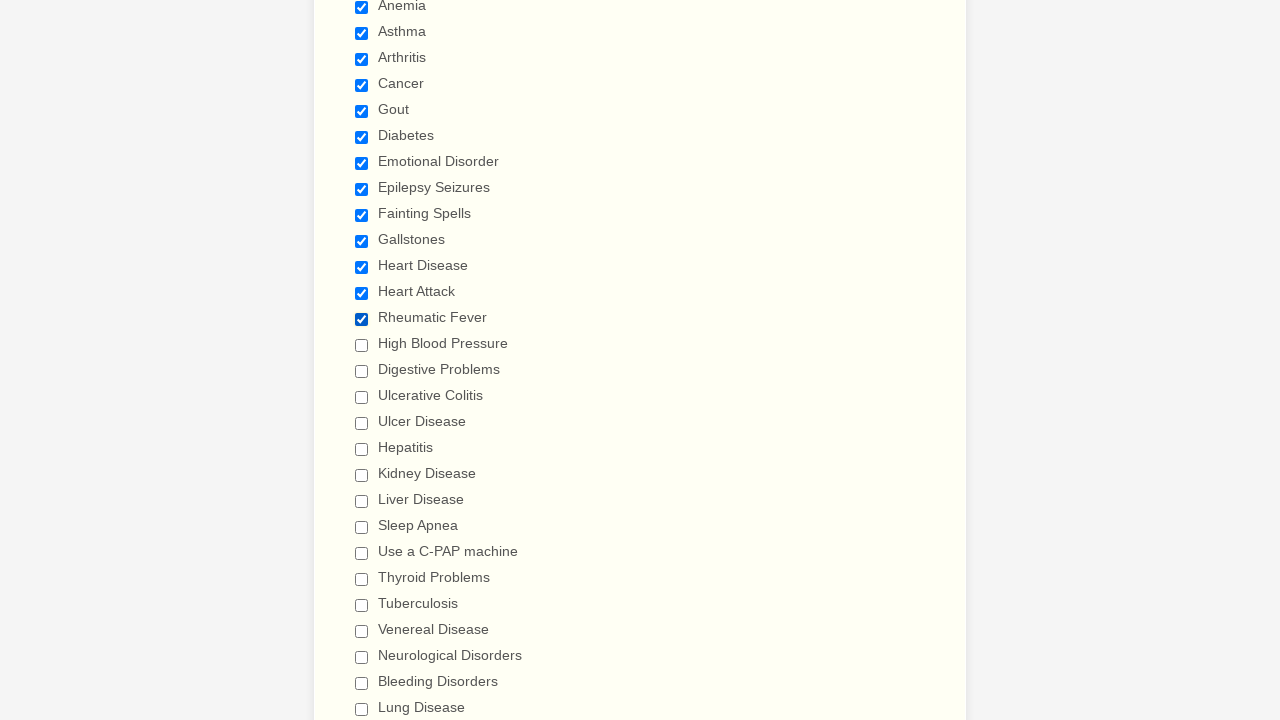

Checked a checkbox to select all at (362, 345) on span.form-checkbox-item input >> nth=13
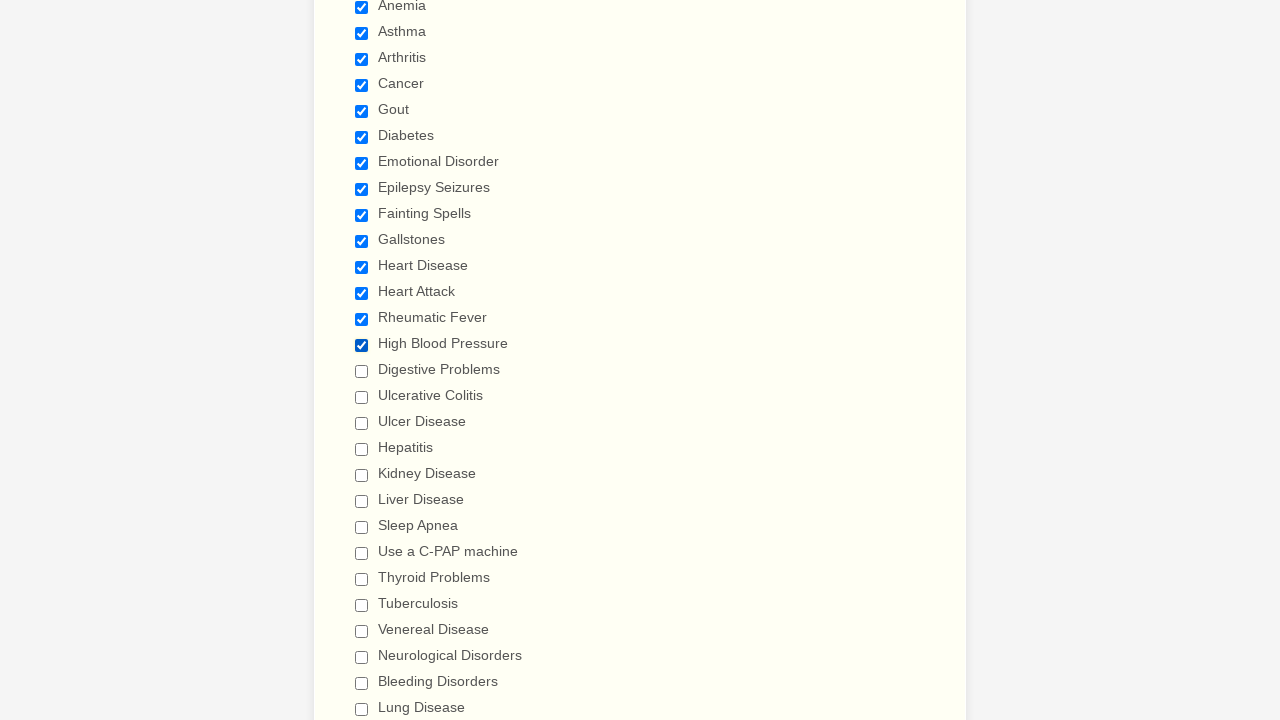

Checked a checkbox to select all at (362, 371) on span.form-checkbox-item input >> nth=14
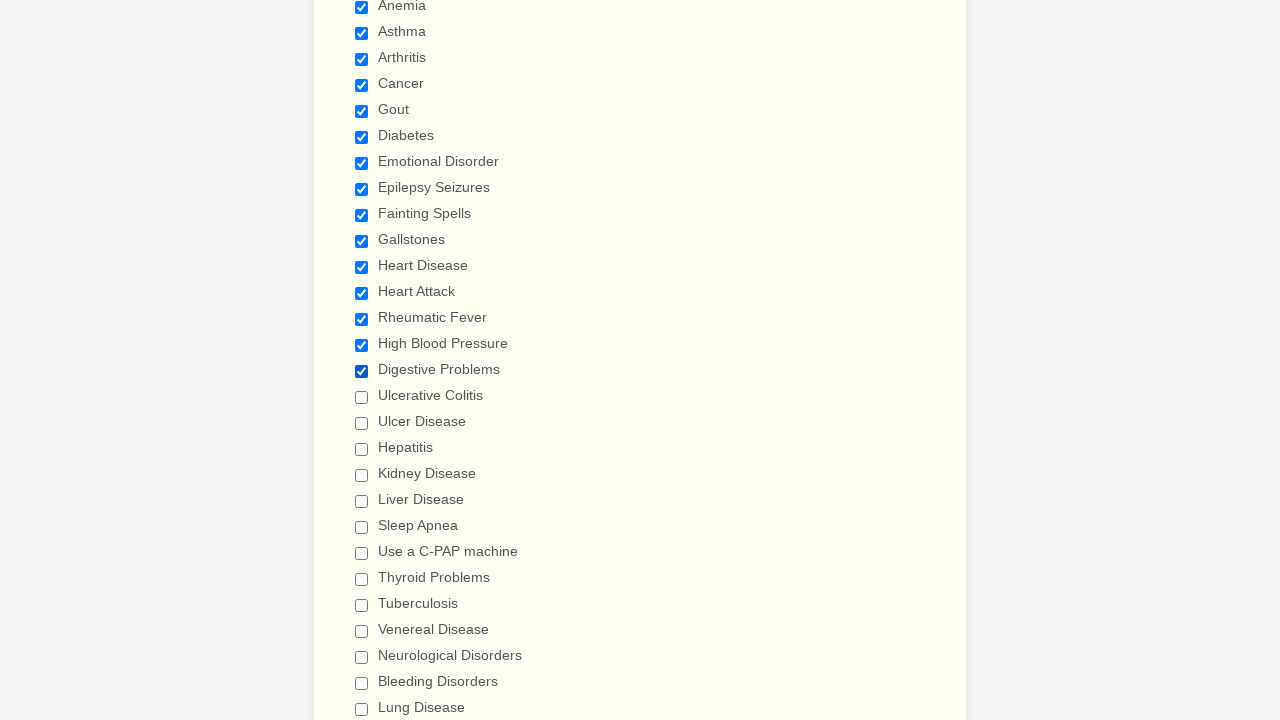

Checked a checkbox to select all at (362, 397) on span.form-checkbox-item input >> nth=15
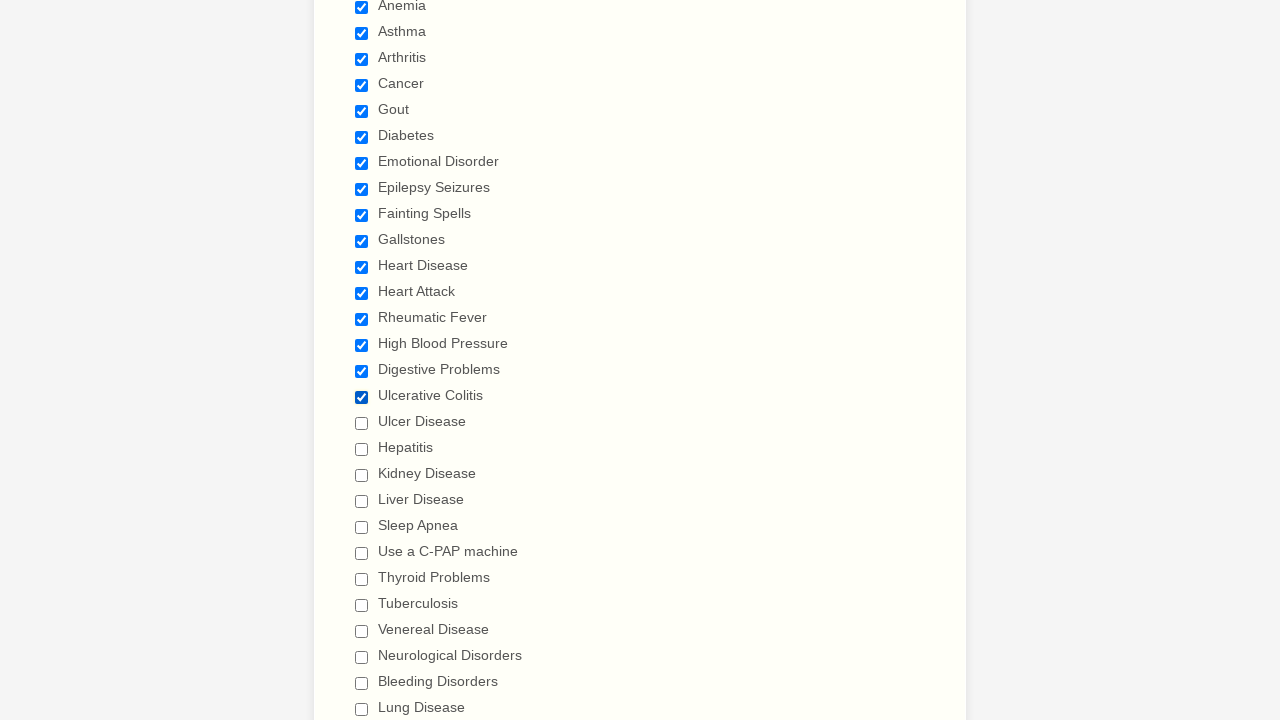

Checked a checkbox to select all at (362, 423) on span.form-checkbox-item input >> nth=16
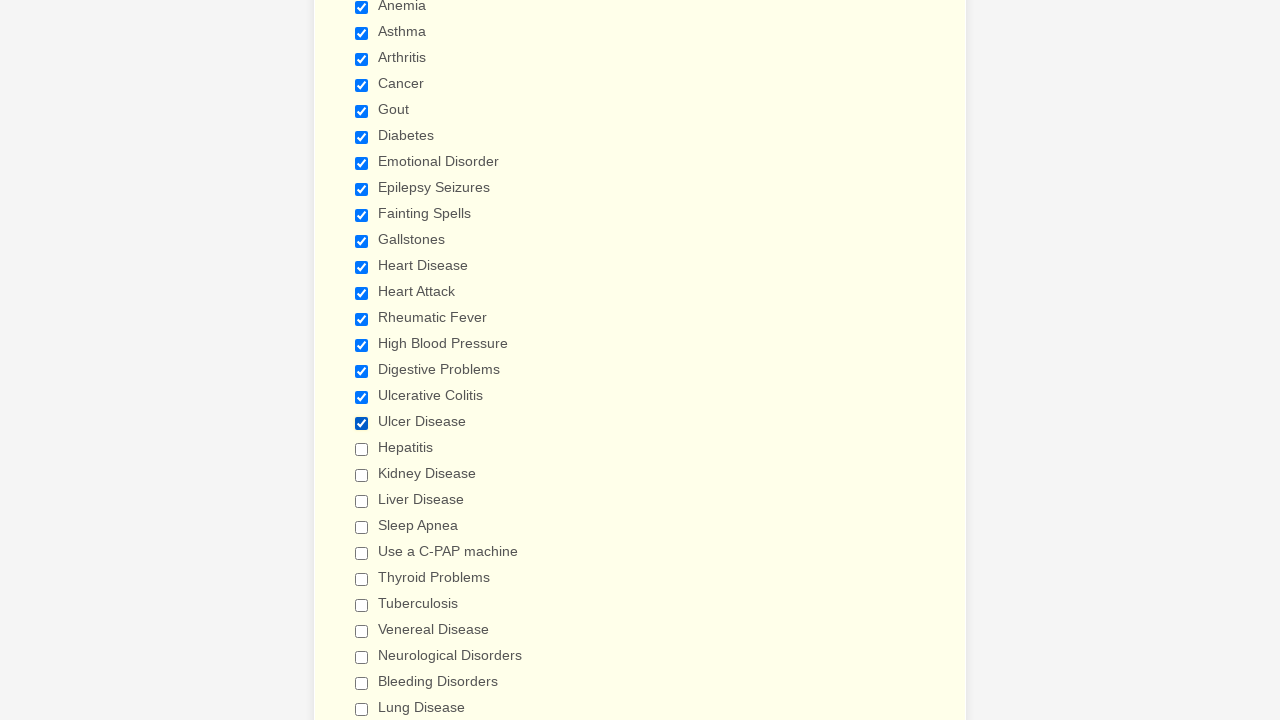

Checked a checkbox to select all at (362, 449) on span.form-checkbox-item input >> nth=17
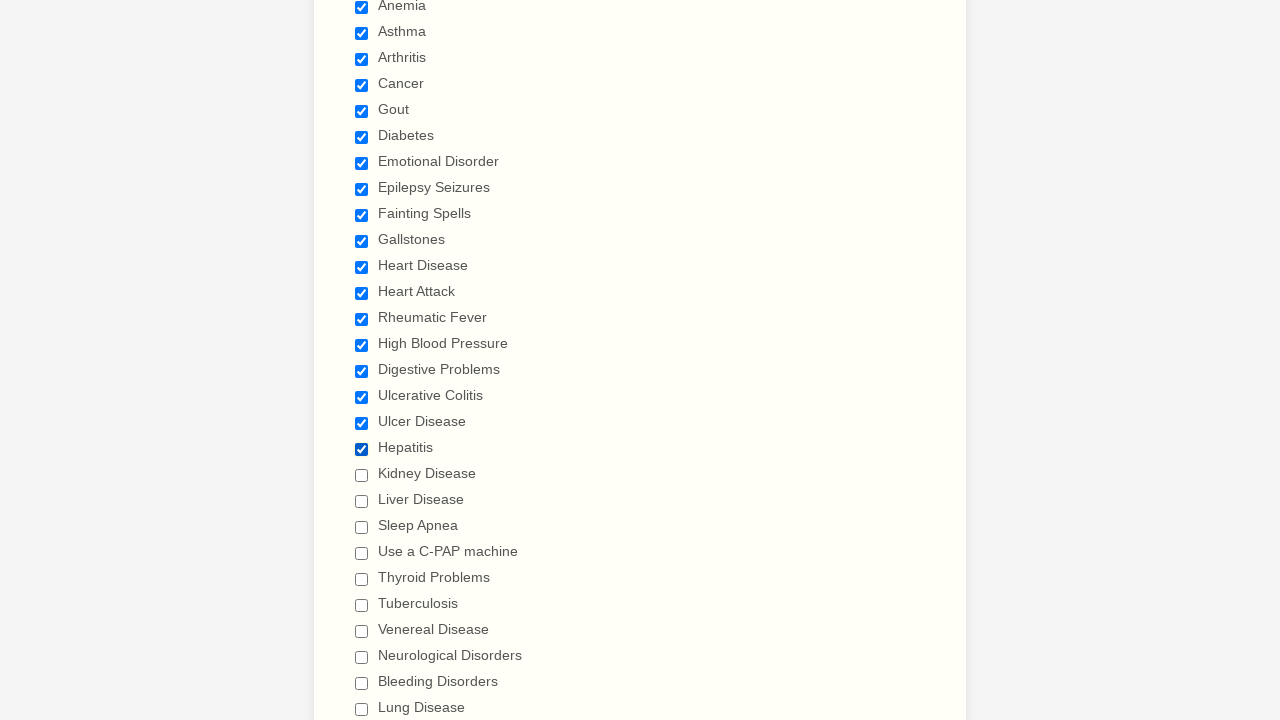

Checked a checkbox to select all at (362, 475) on span.form-checkbox-item input >> nth=18
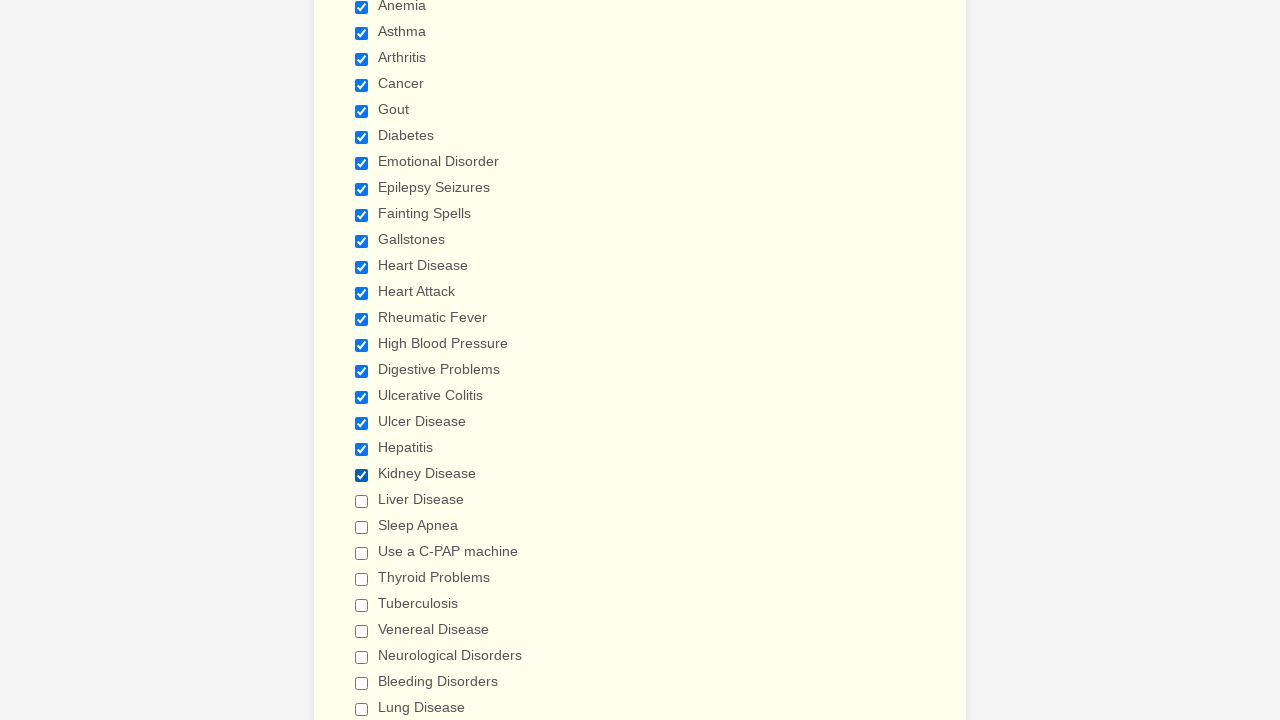

Checked a checkbox to select all at (362, 501) on span.form-checkbox-item input >> nth=19
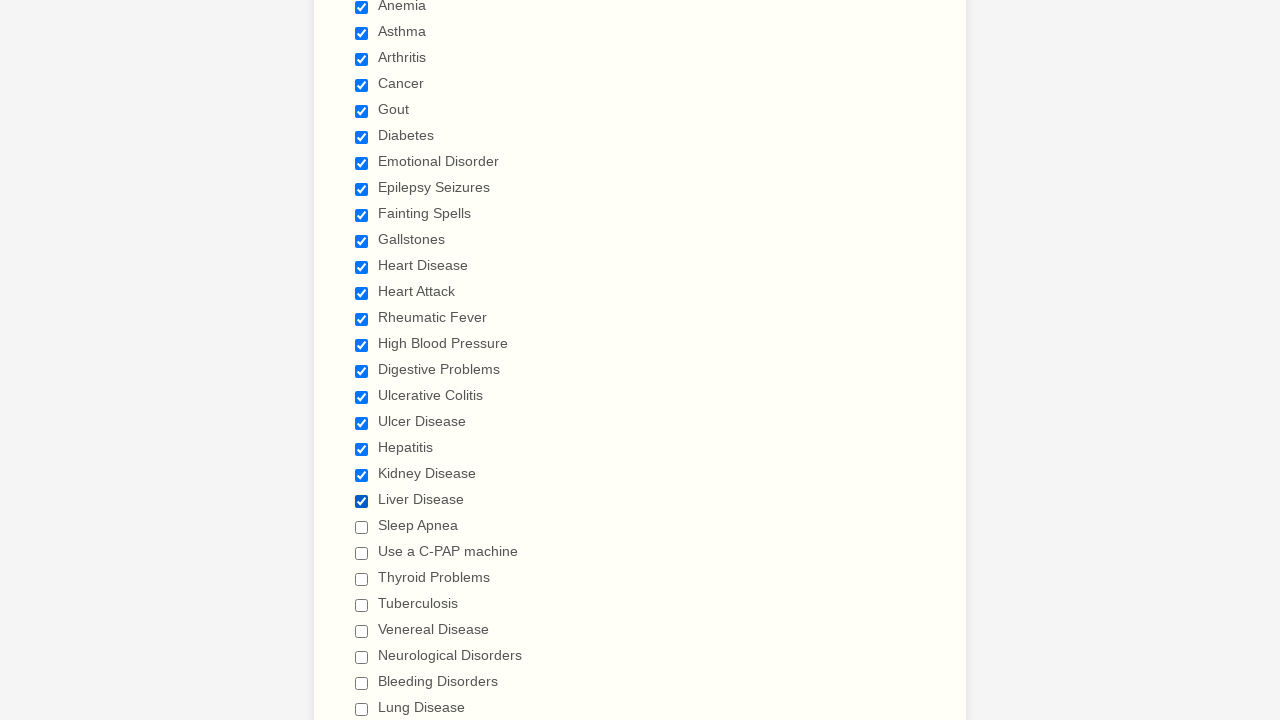

Checked a checkbox to select all at (362, 527) on span.form-checkbox-item input >> nth=20
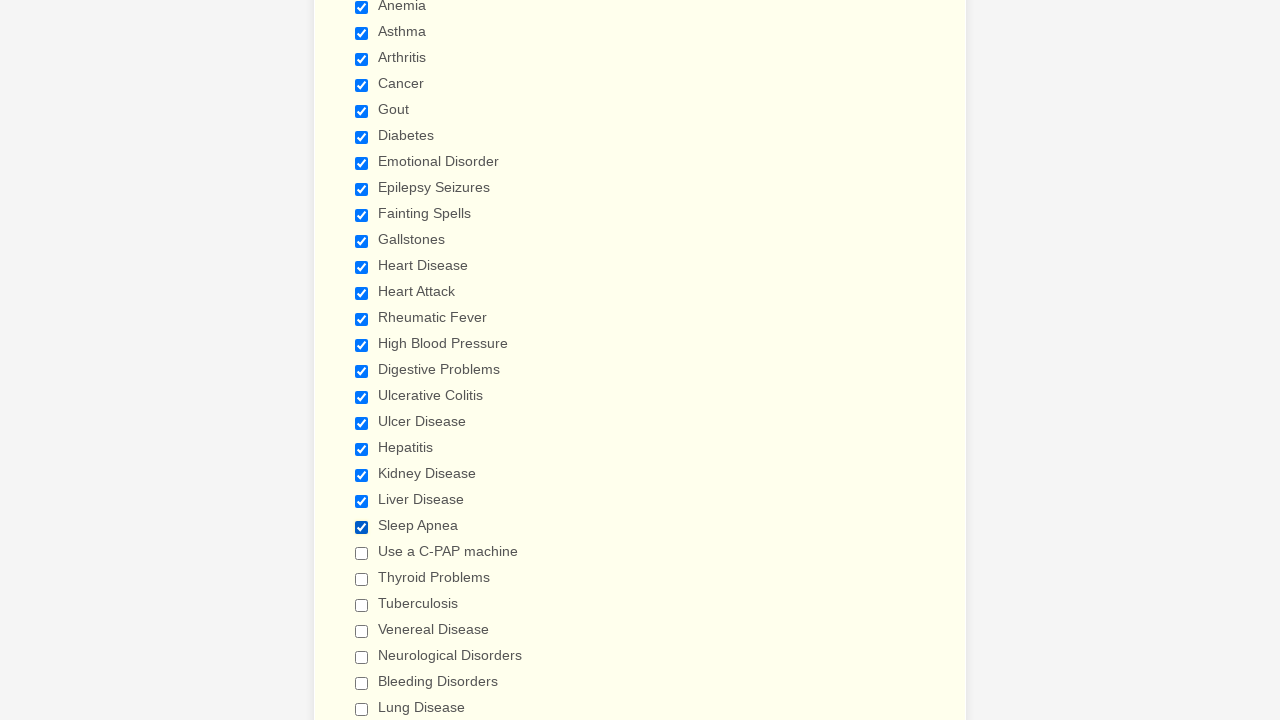

Checked a checkbox to select all at (362, 553) on span.form-checkbox-item input >> nth=21
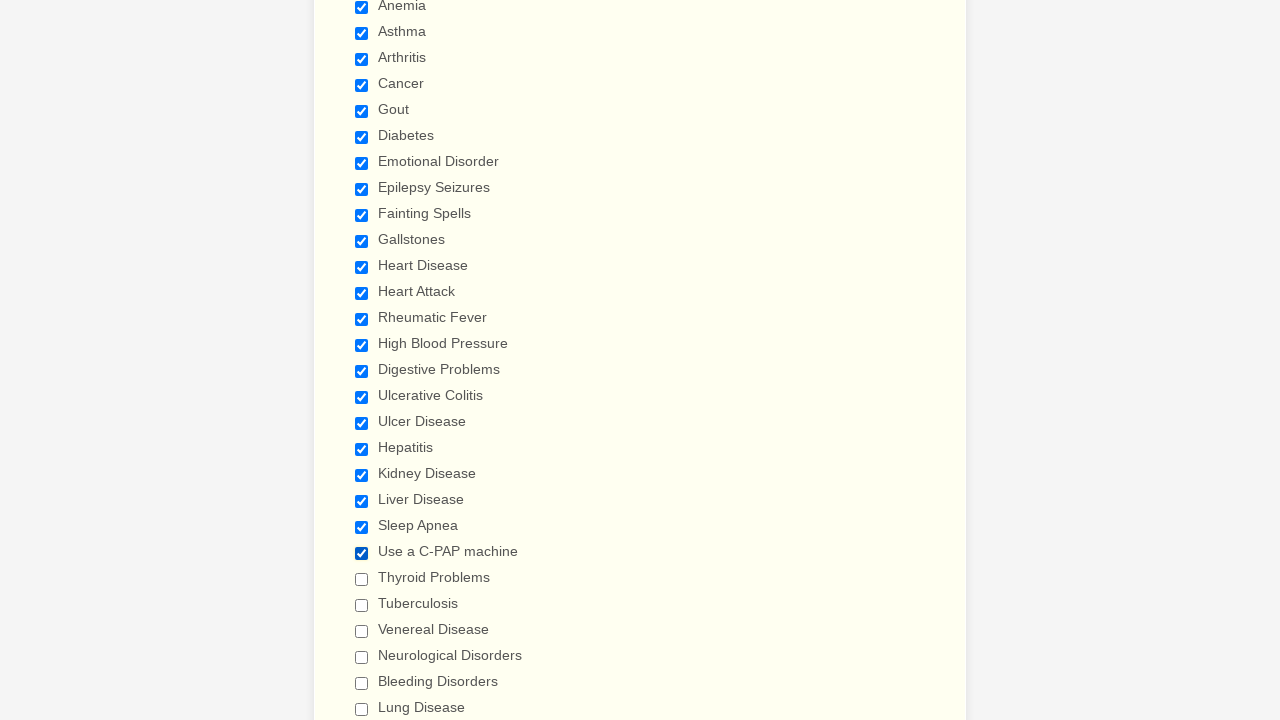

Checked a checkbox to select all at (362, 579) on span.form-checkbox-item input >> nth=22
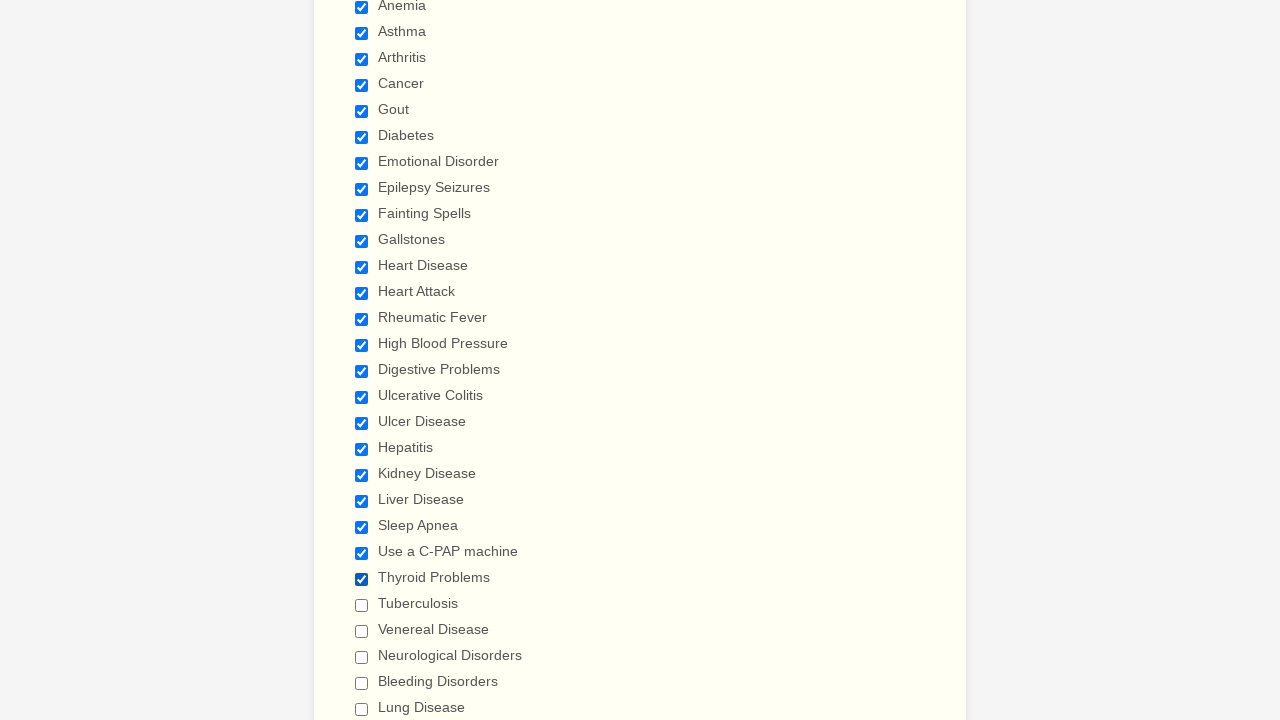

Checked a checkbox to select all at (362, 605) on span.form-checkbox-item input >> nth=23
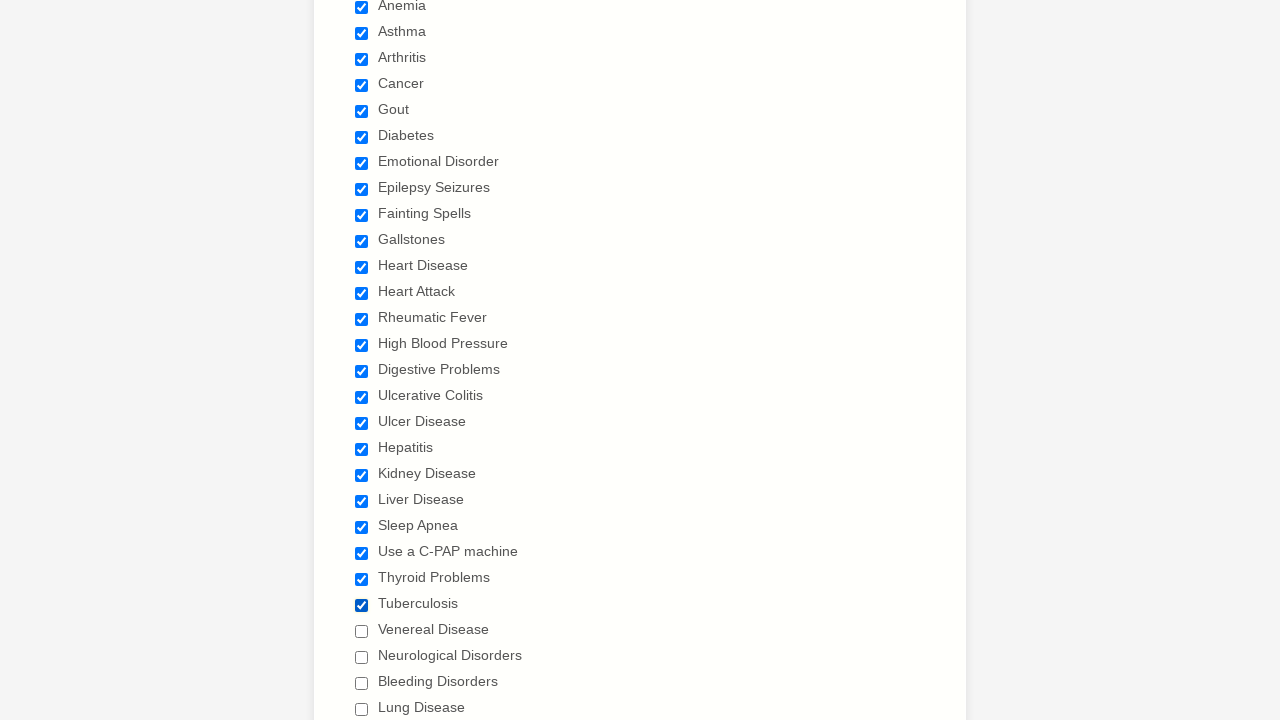

Checked a checkbox to select all at (362, 631) on span.form-checkbox-item input >> nth=24
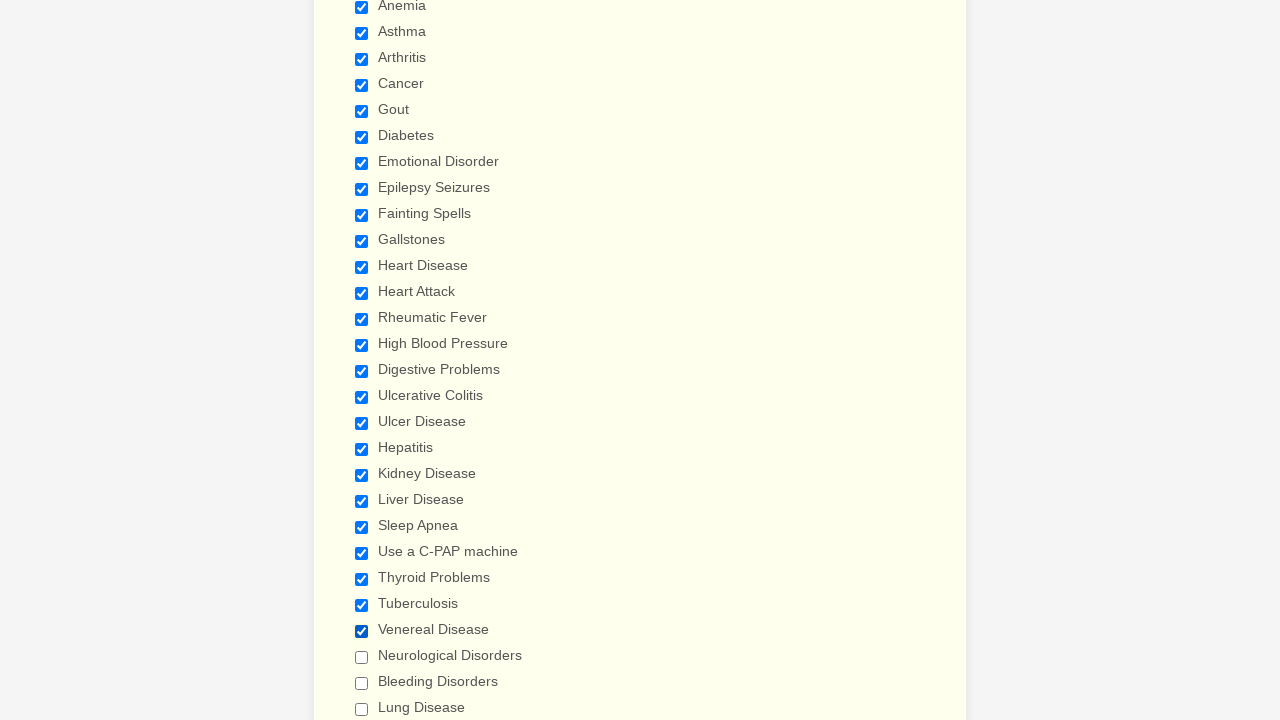

Checked a checkbox to select all at (362, 657) on span.form-checkbox-item input >> nth=25
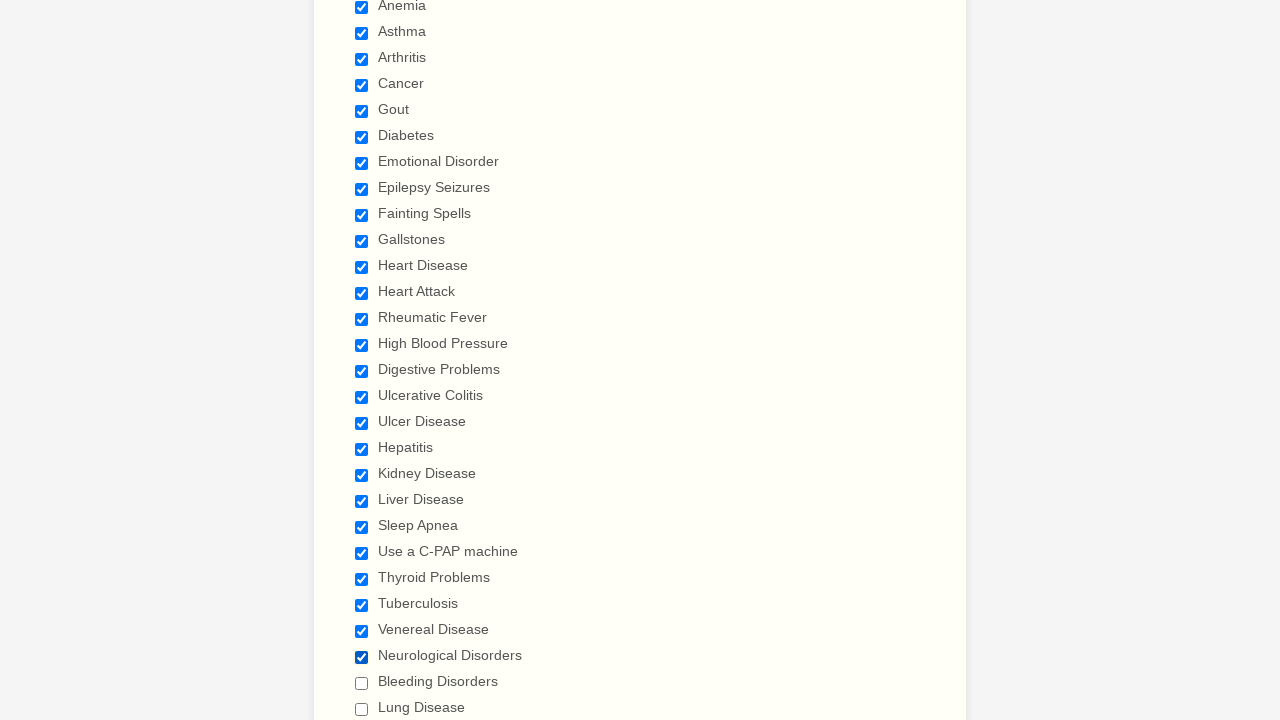

Checked a checkbox to select all at (362, 683) on span.form-checkbox-item input >> nth=26
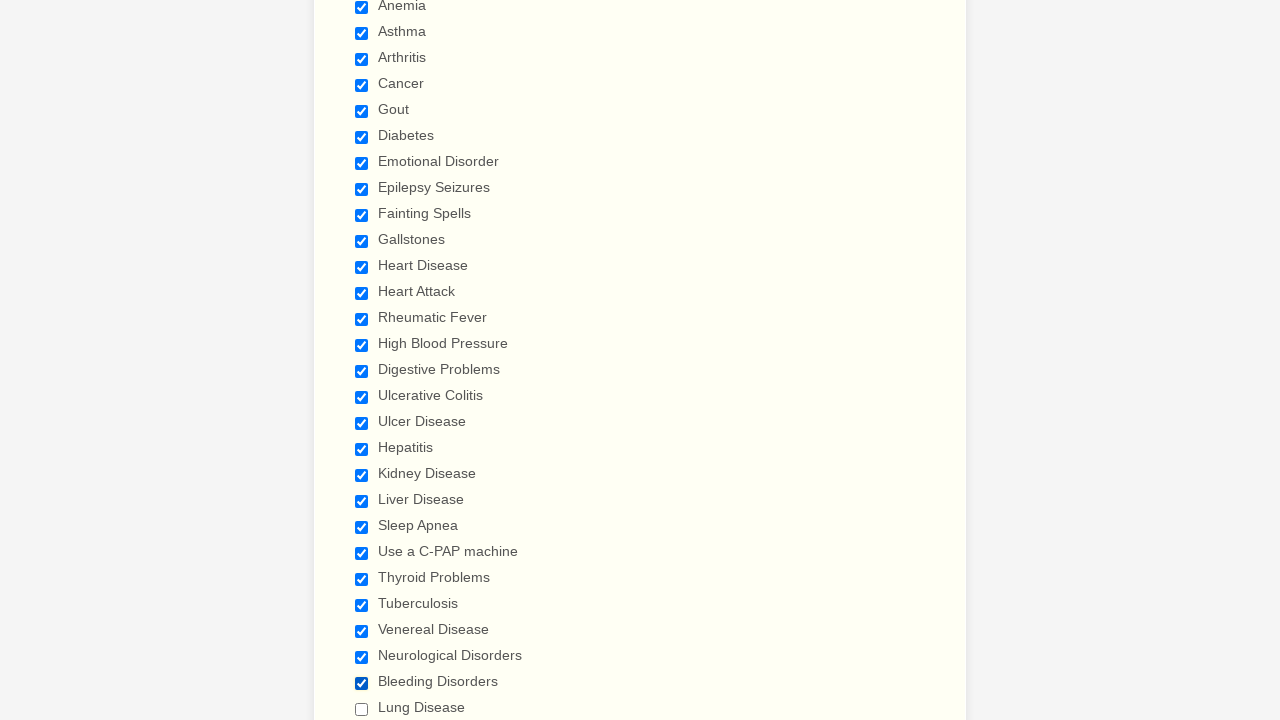

Checked a checkbox to select all at (362, 709) on span.form-checkbox-item input >> nth=27
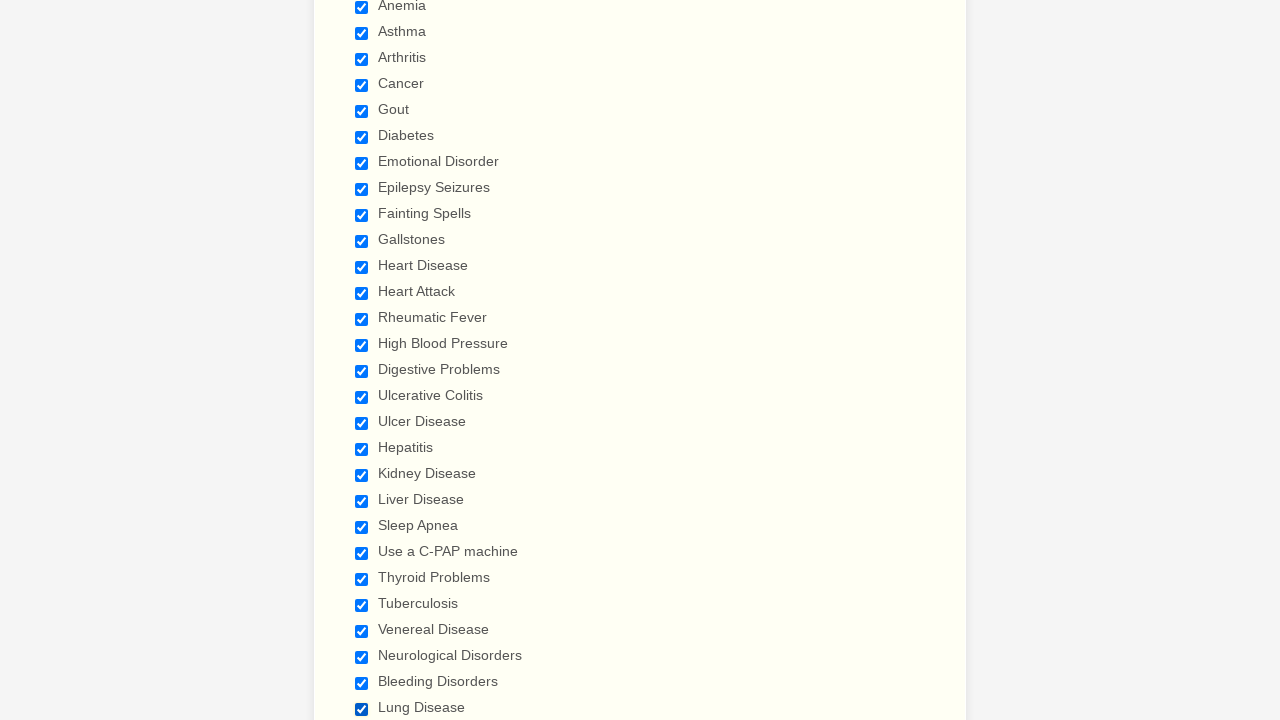

Checked a checkbox to select all at (362, 360) on span.form-checkbox-item input >> nth=28
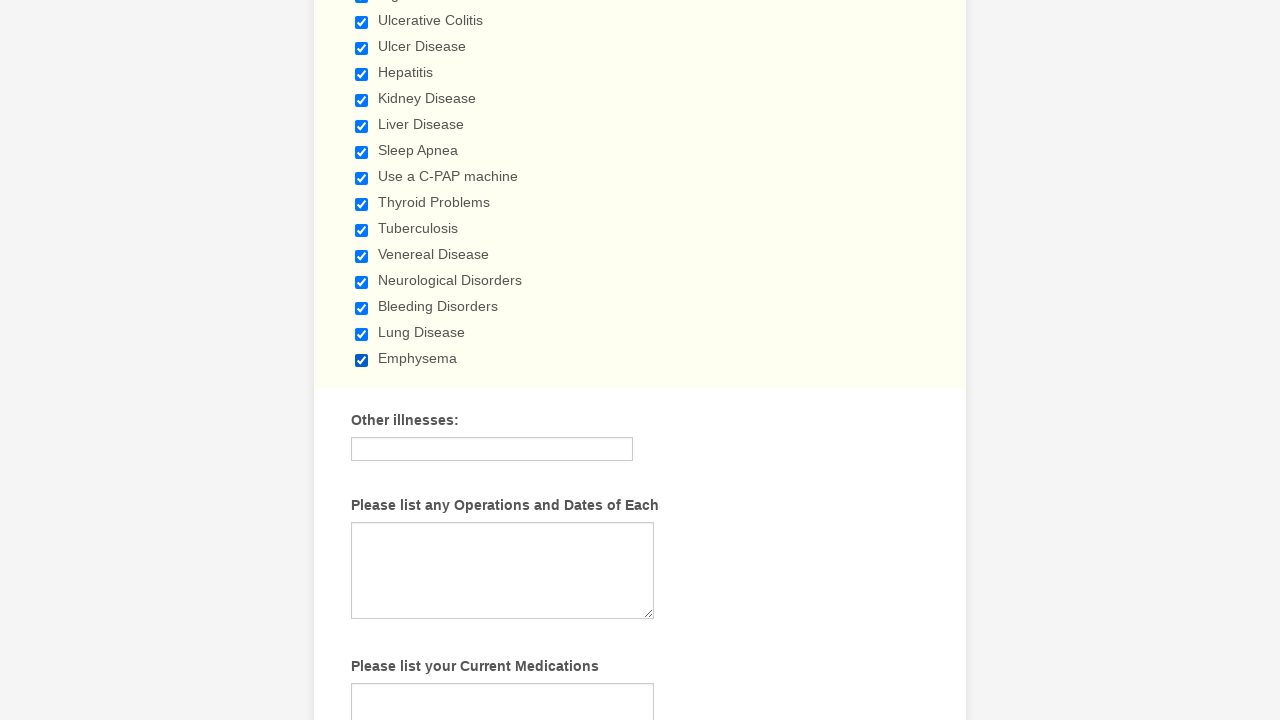

Unchecked a checkbox to deselect all at (362, 360) on span.form-checkbox-item input >> nth=0
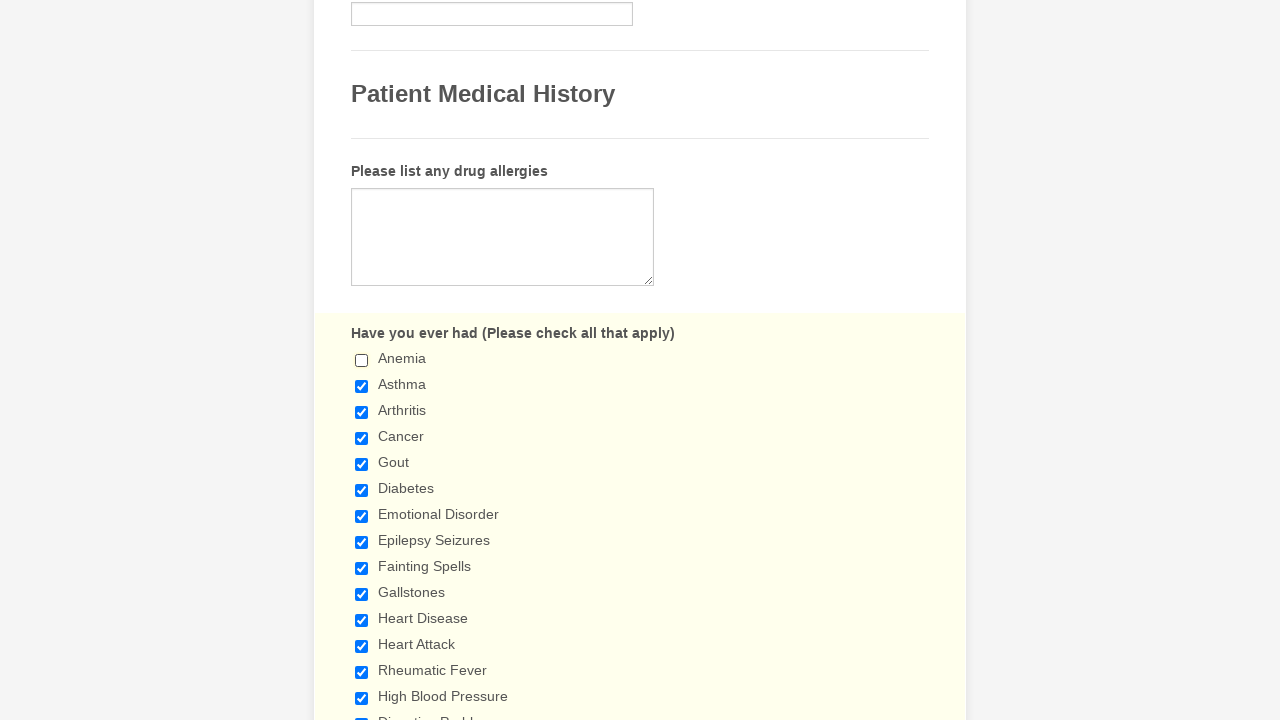

Unchecked a checkbox to deselect all at (362, 386) on span.form-checkbox-item input >> nth=1
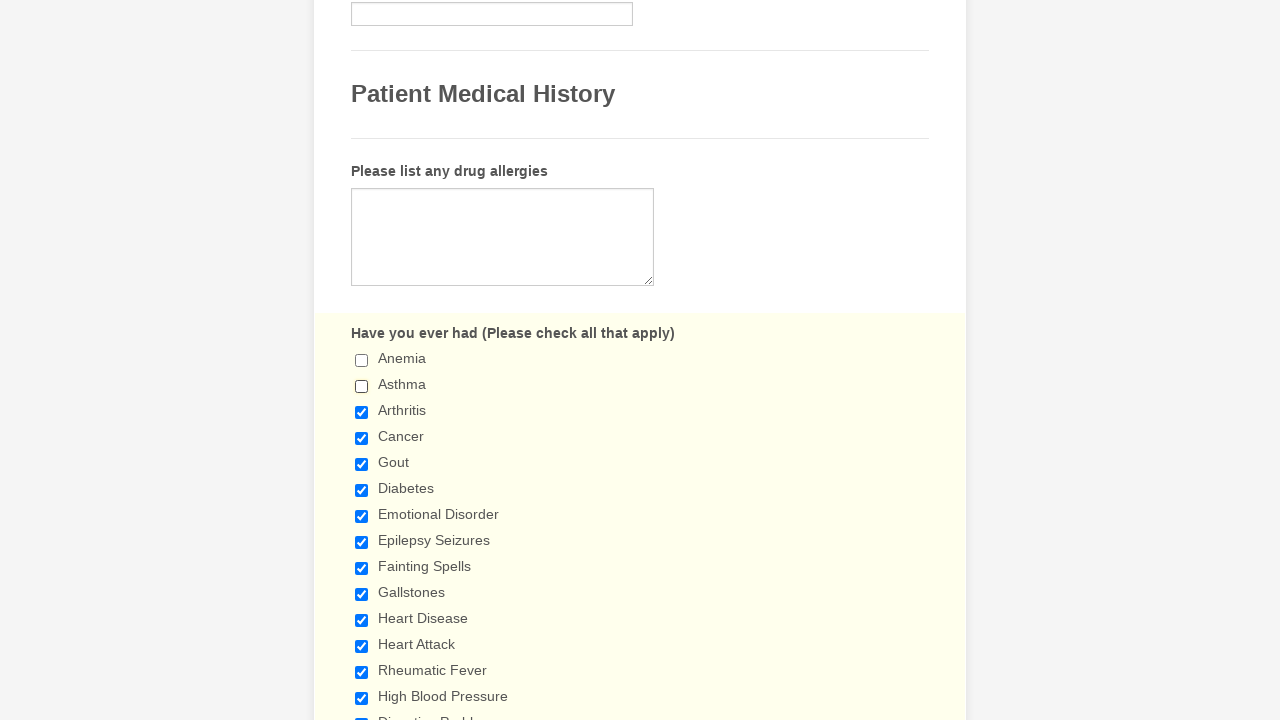

Unchecked a checkbox to deselect all at (362, 412) on span.form-checkbox-item input >> nth=2
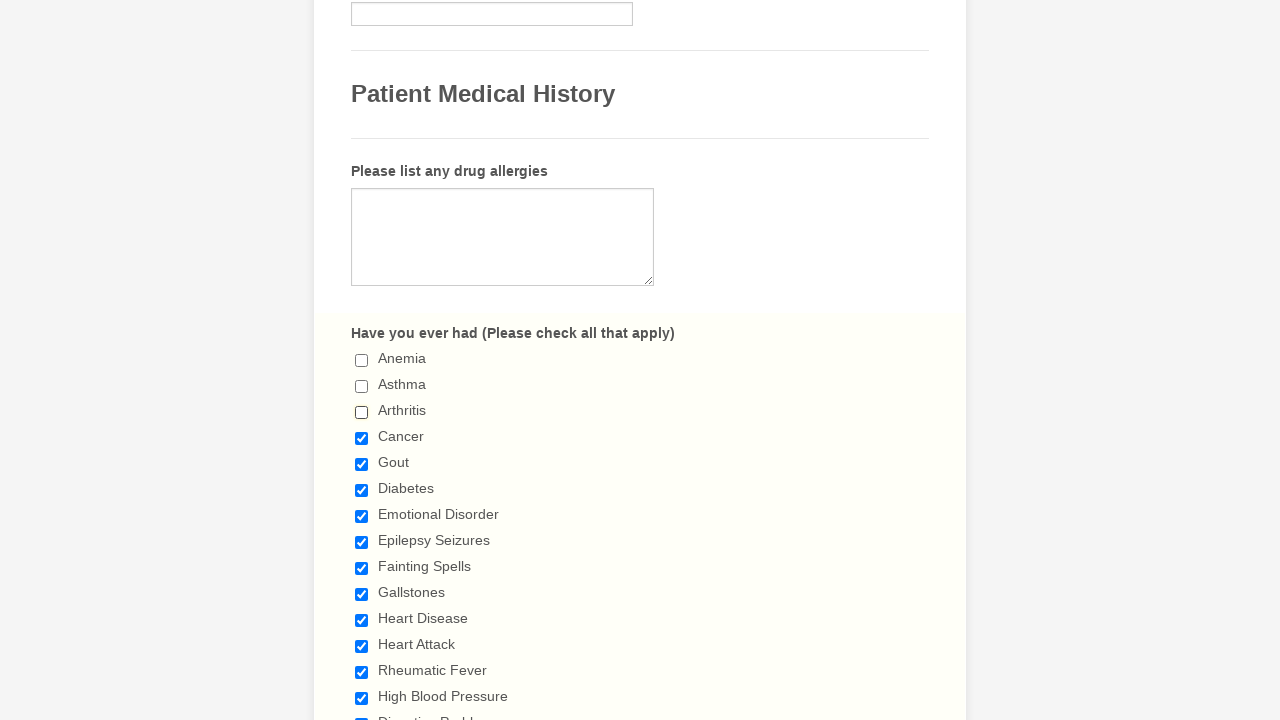

Unchecked a checkbox to deselect all at (362, 438) on span.form-checkbox-item input >> nth=3
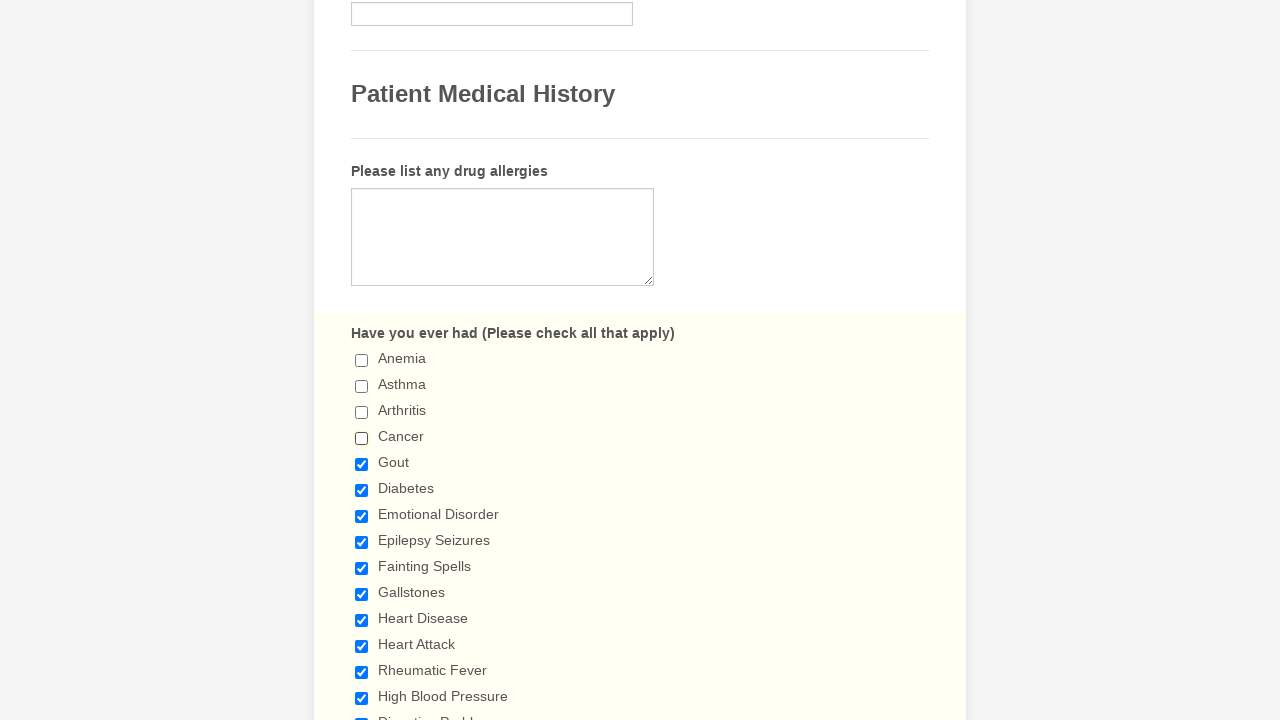

Unchecked a checkbox to deselect all at (362, 464) on span.form-checkbox-item input >> nth=4
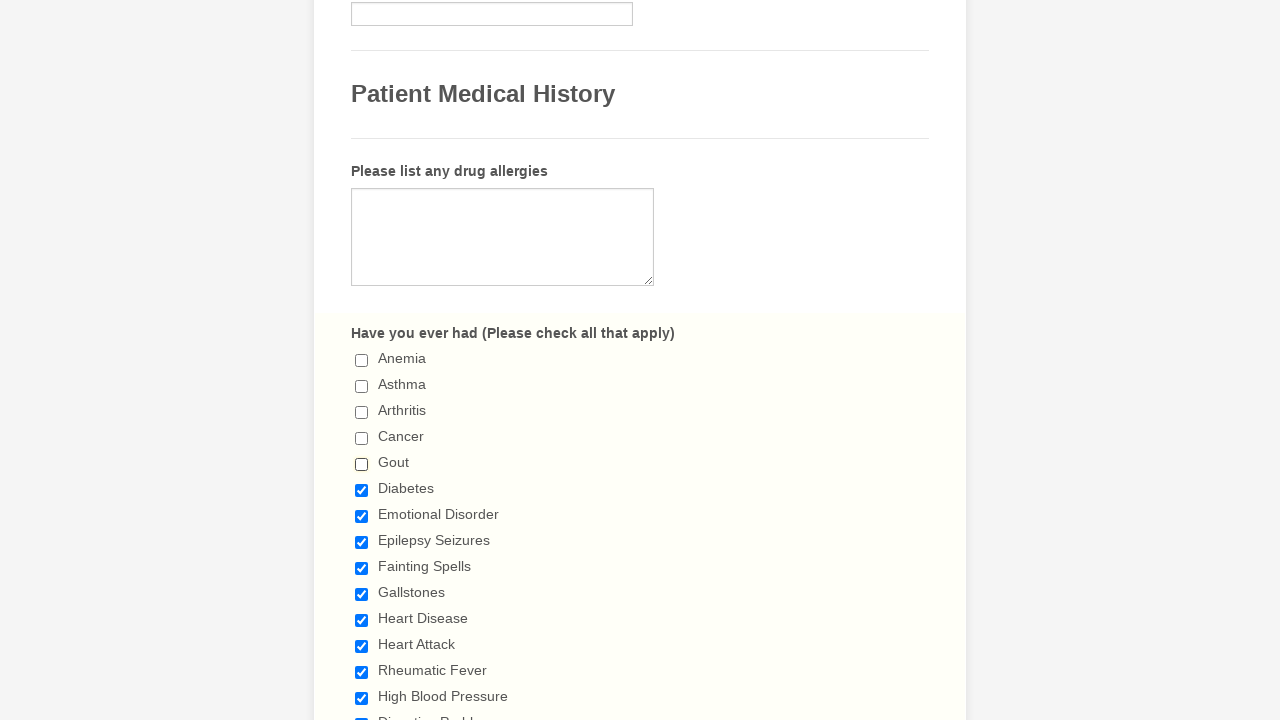

Unchecked a checkbox to deselect all at (362, 490) on span.form-checkbox-item input >> nth=5
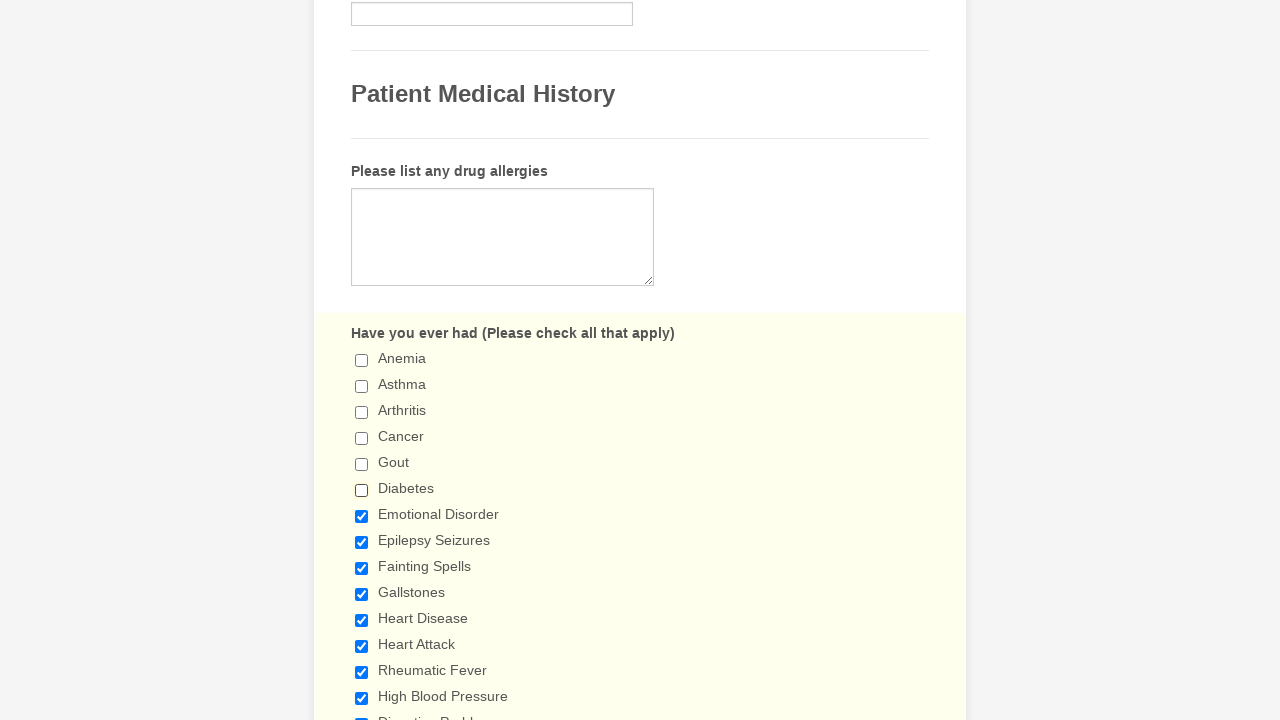

Unchecked a checkbox to deselect all at (362, 516) on span.form-checkbox-item input >> nth=6
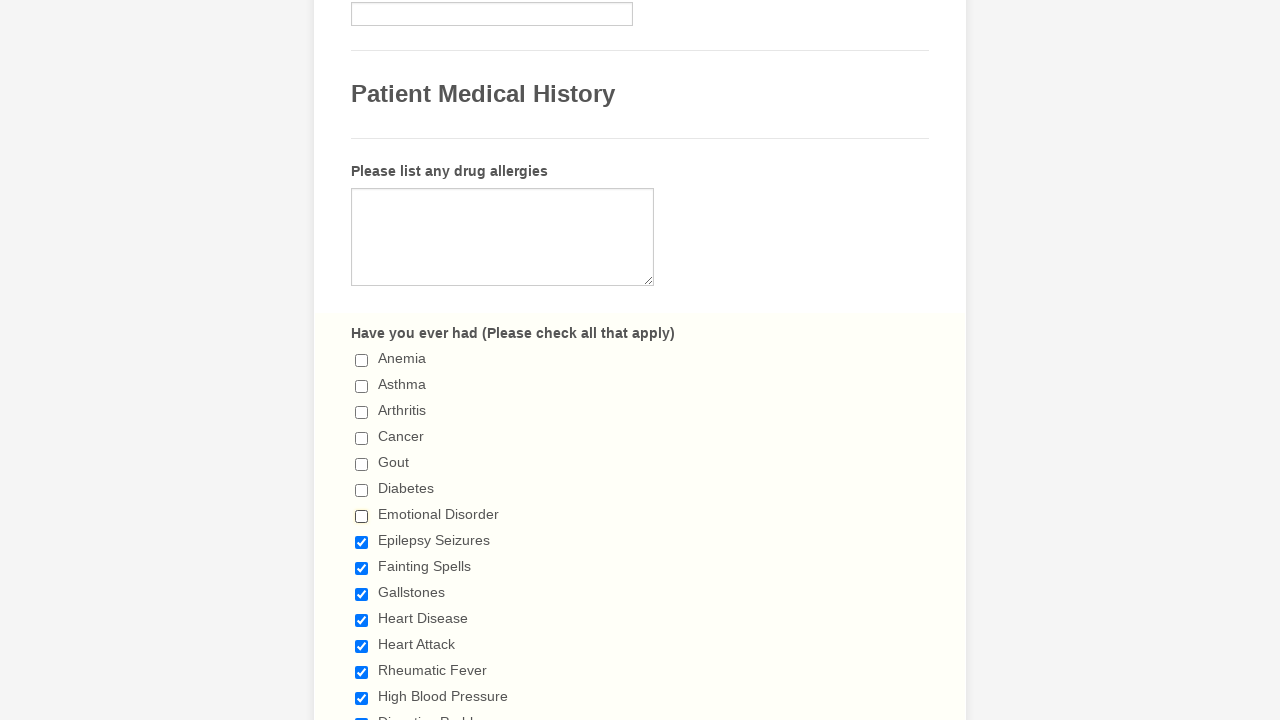

Unchecked a checkbox to deselect all at (362, 542) on span.form-checkbox-item input >> nth=7
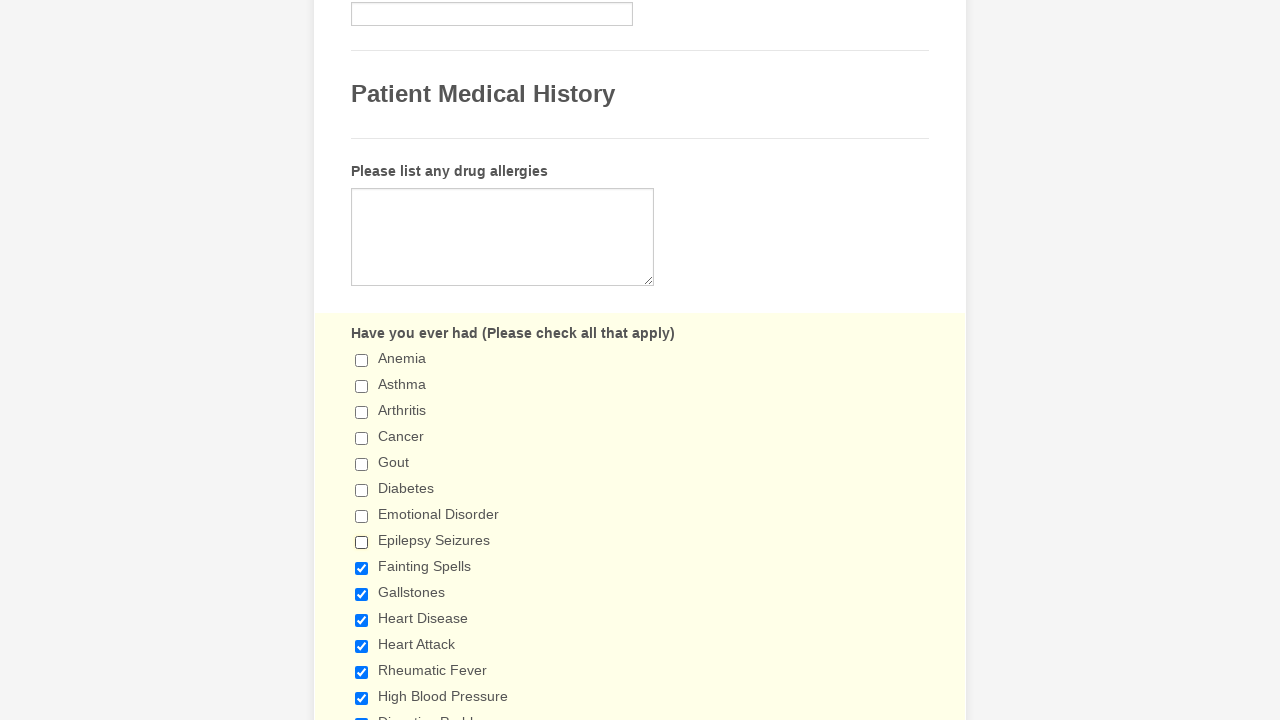

Unchecked a checkbox to deselect all at (362, 568) on span.form-checkbox-item input >> nth=8
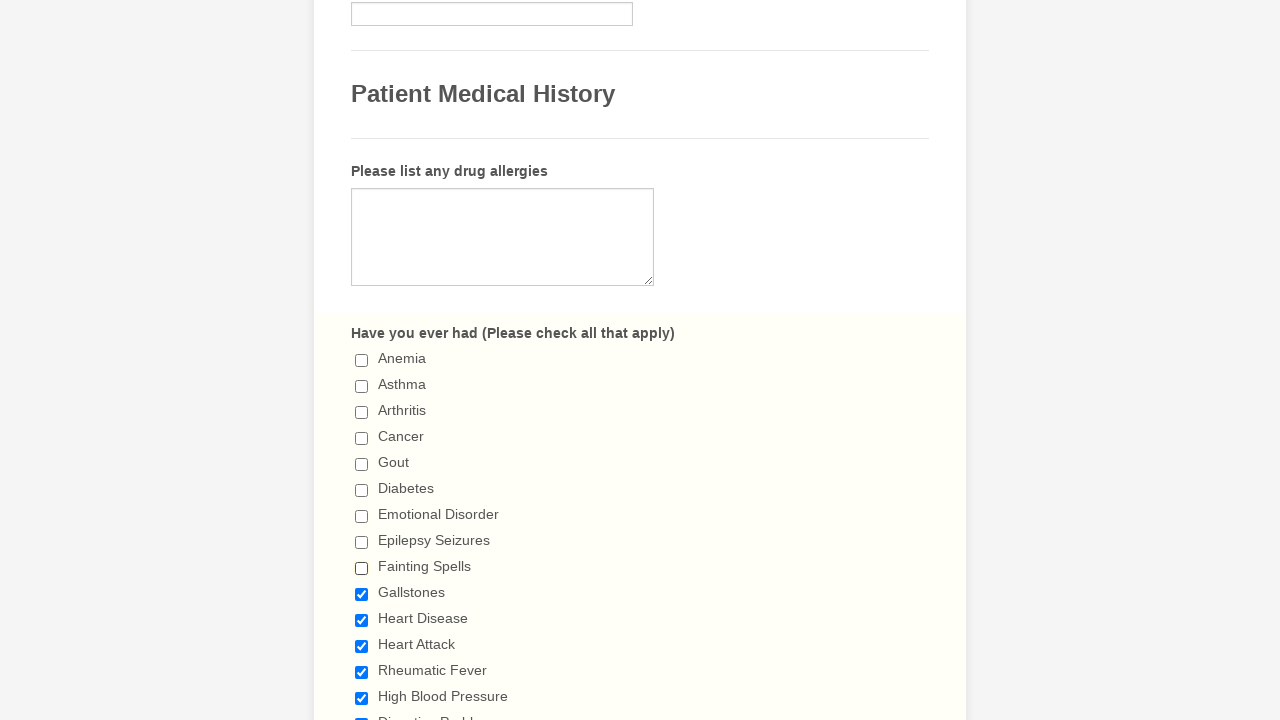

Unchecked a checkbox to deselect all at (362, 594) on span.form-checkbox-item input >> nth=9
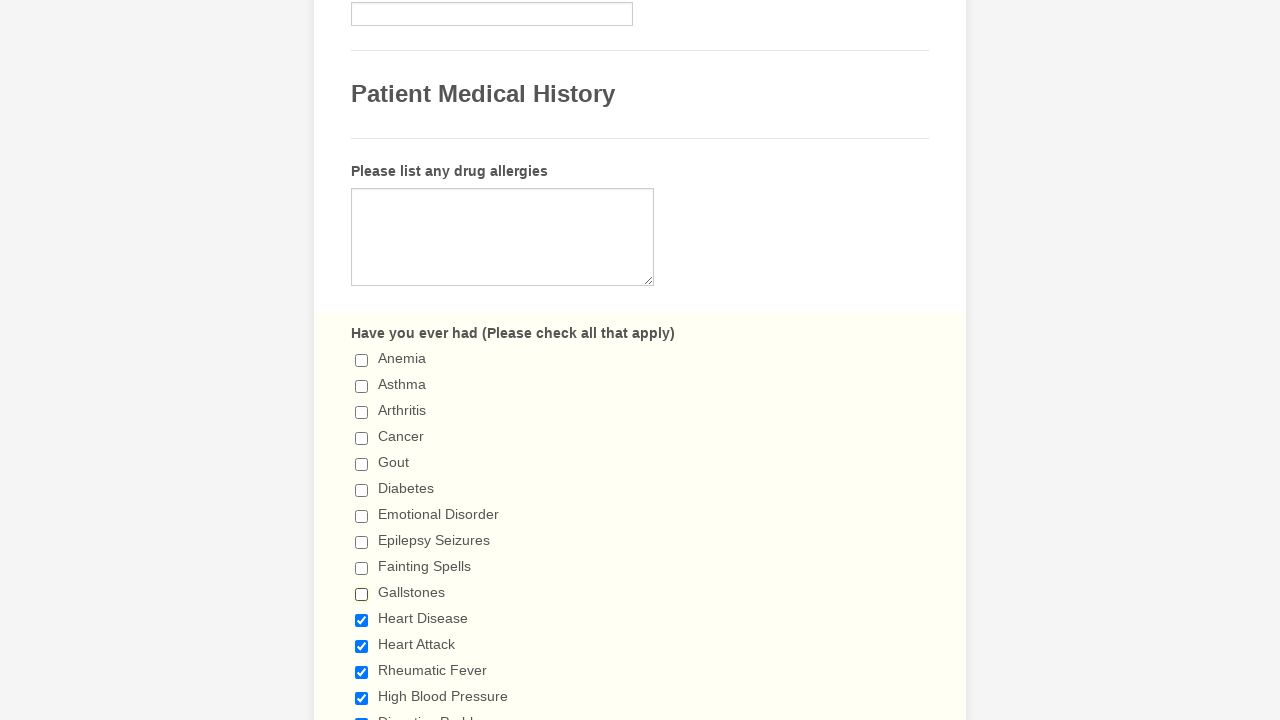

Unchecked a checkbox to deselect all at (362, 620) on span.form-checkbox-item input >> nth=10
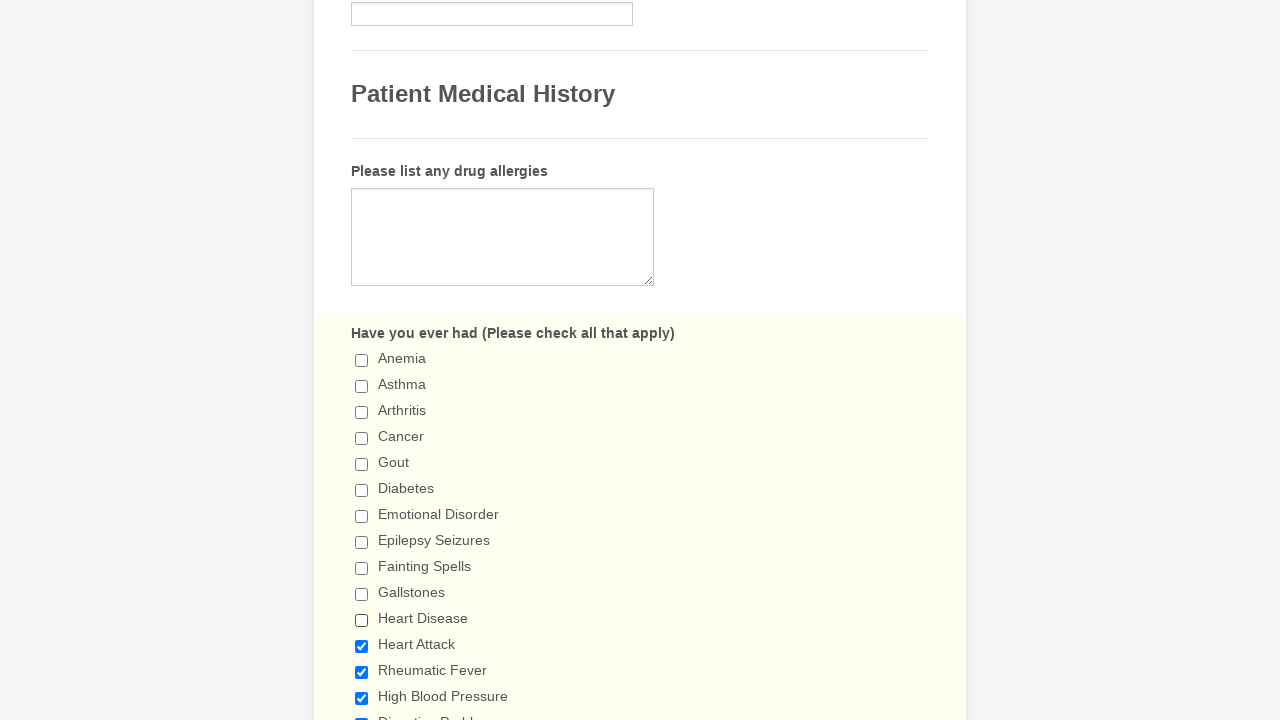

Unchecked a checkbox to deselect all at (362, 646) on span.form-checkbox-item input >> nth=11
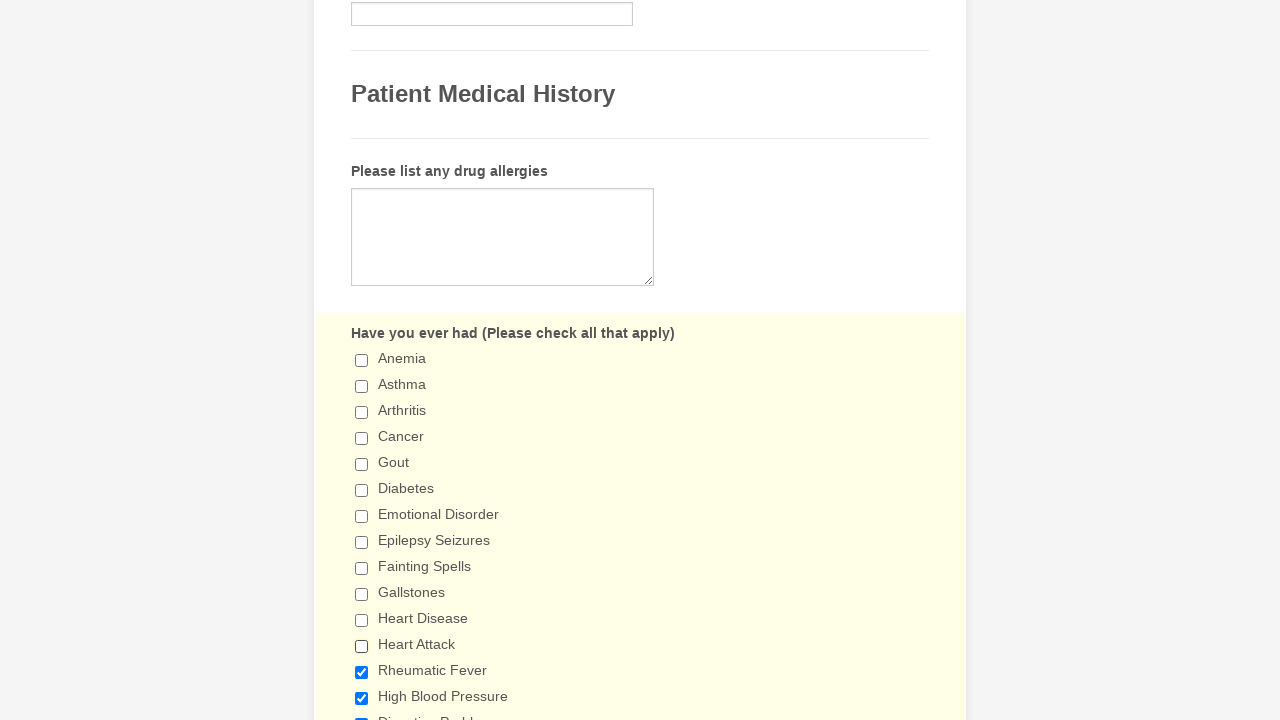

Unchecked a checkbox to deselect all at (362, 672) on span.form-checkbox-item input >> nth=12
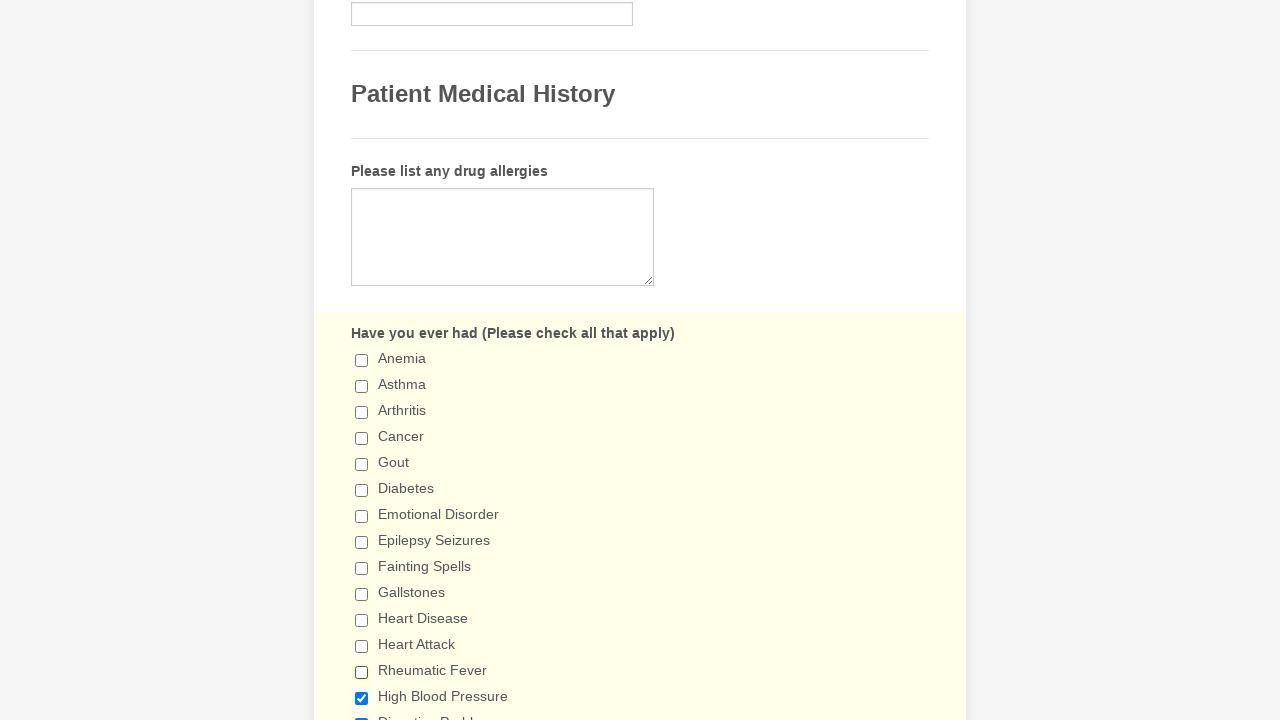

Unchecked a checkbox to deselect all at (362, 698) on span.form-checkbox-item input >> nth=13
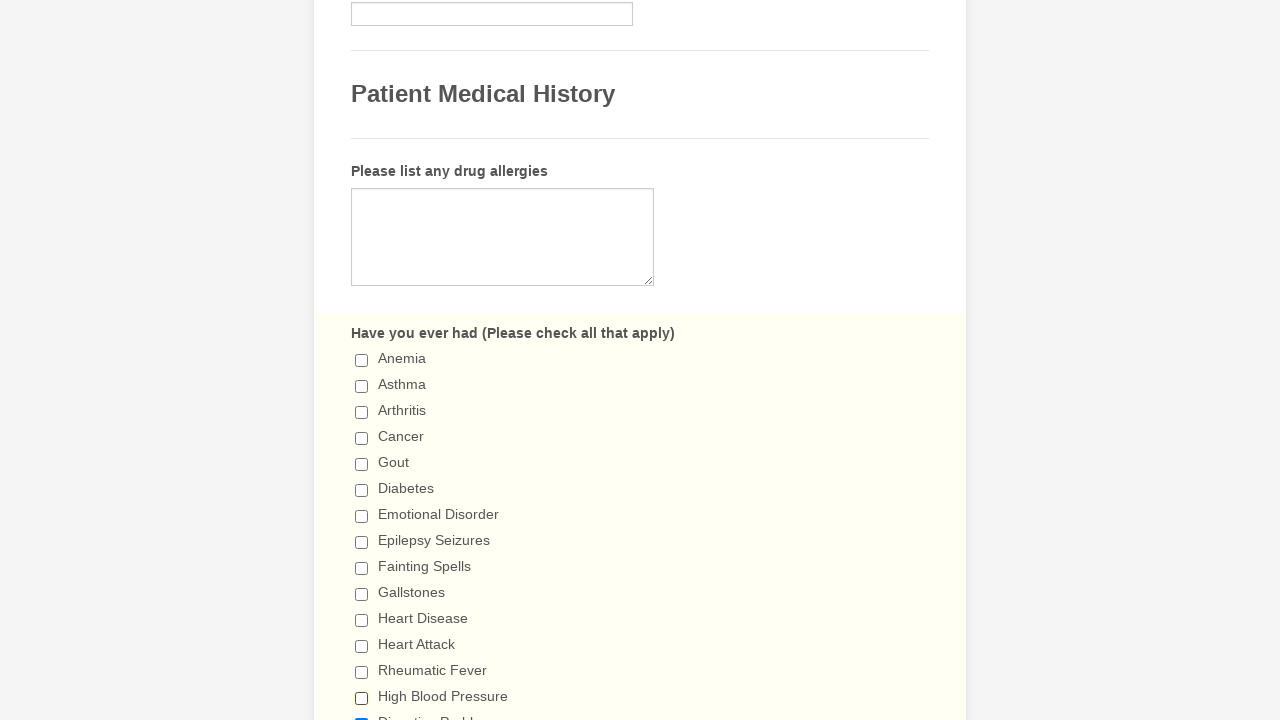

Unchecked a checkbox to deselect all at (362, 714) on span.form-checkbox-item input >> nth=14
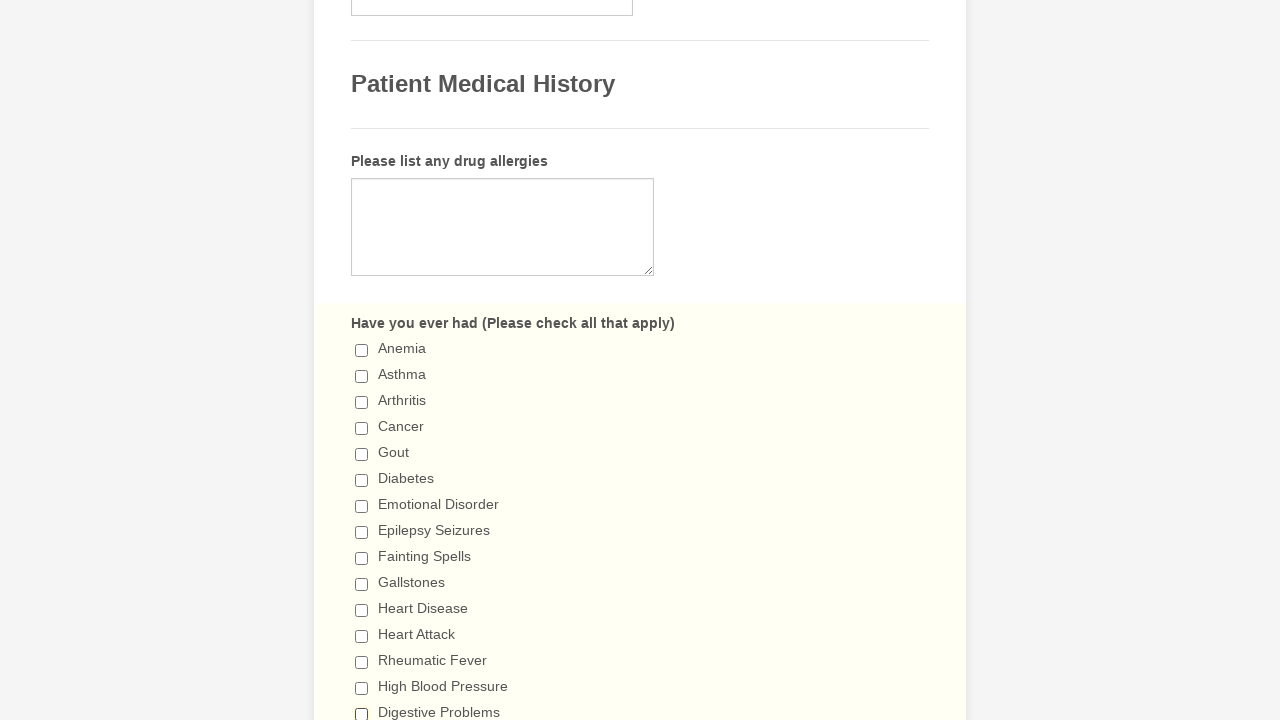

Unchecked a checkbox to deselect all at (362, 360) on span.form-checkbox-item input >> nth=15
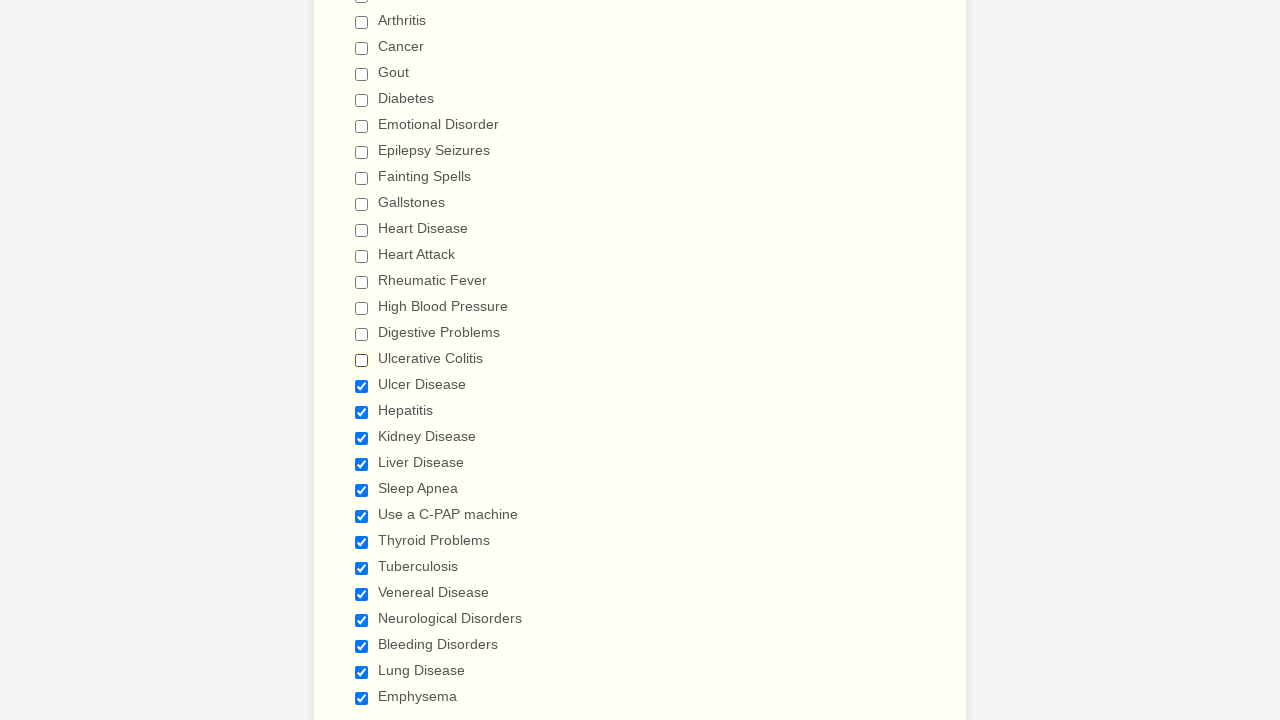

Unchecked a checkbox to deselect all at (362, 386) on span.form-checkbox-item input >> nth=16
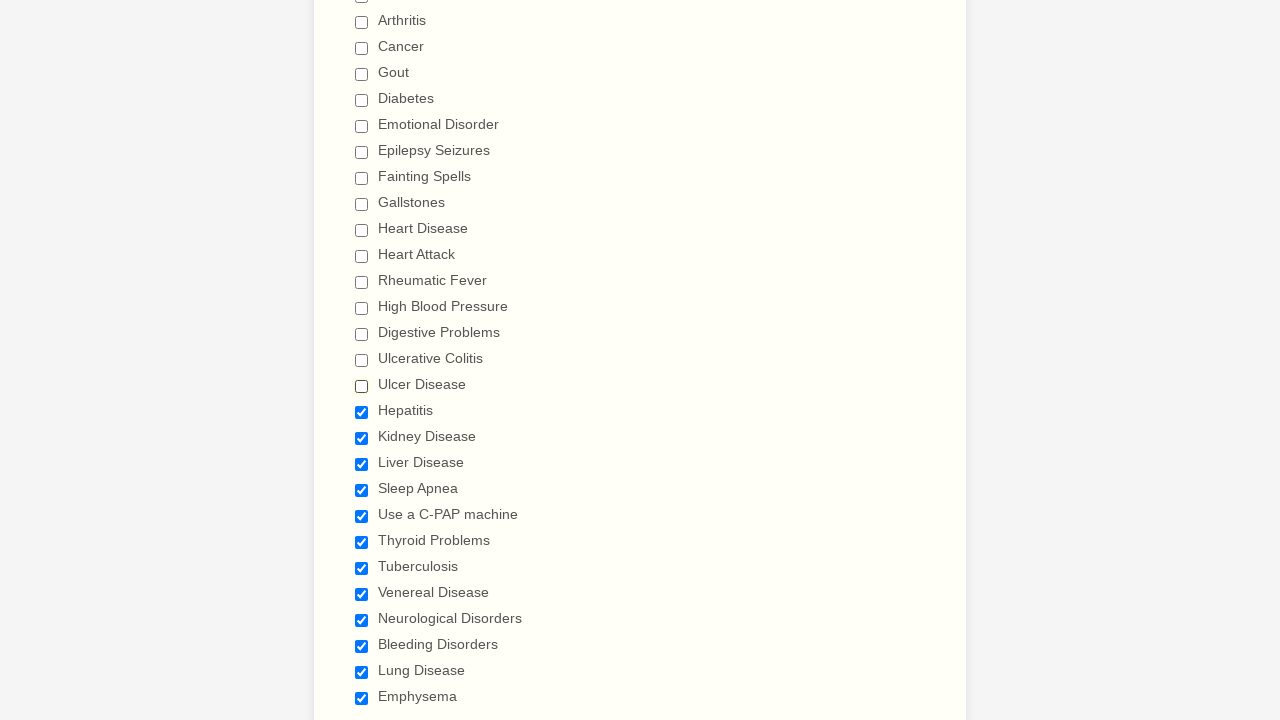

Unchecked a checkbox to deselect all at (362, 412) on span.form-checkbox-item input >> nth=17
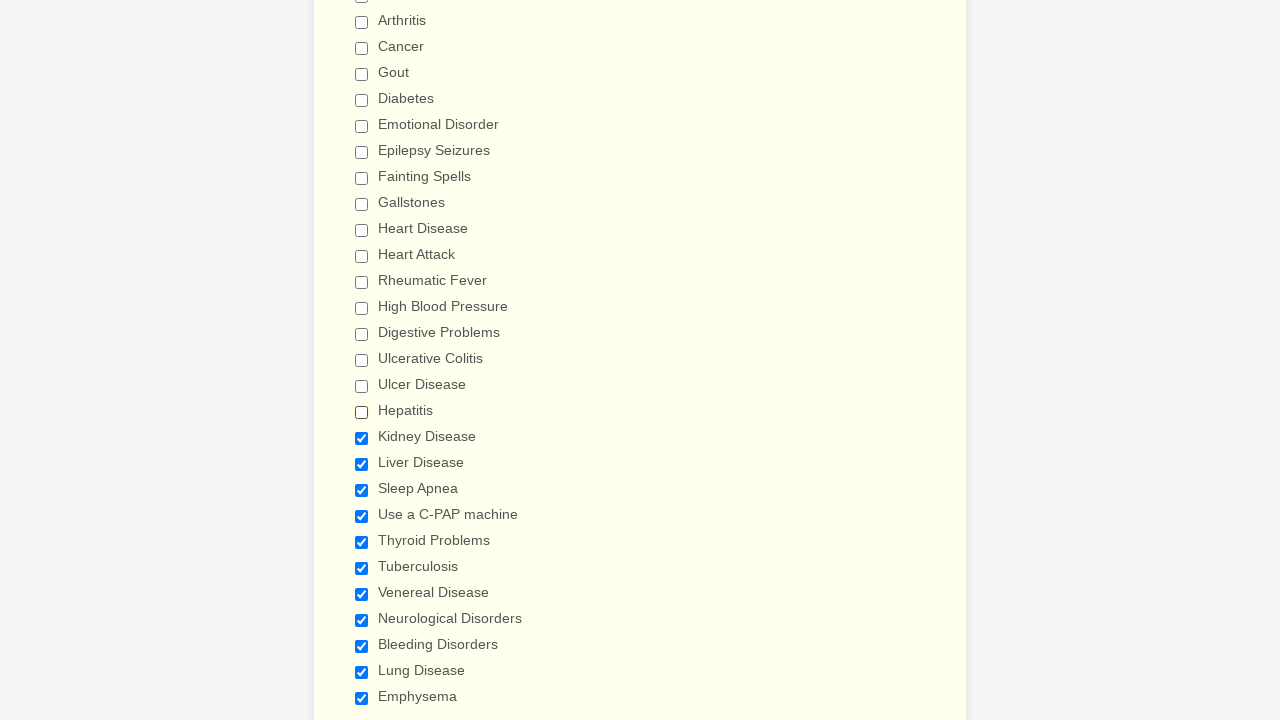

Unchecked a checkbox to deselect all at (362, 438) on span.form-checkbox-item input >> nth=18
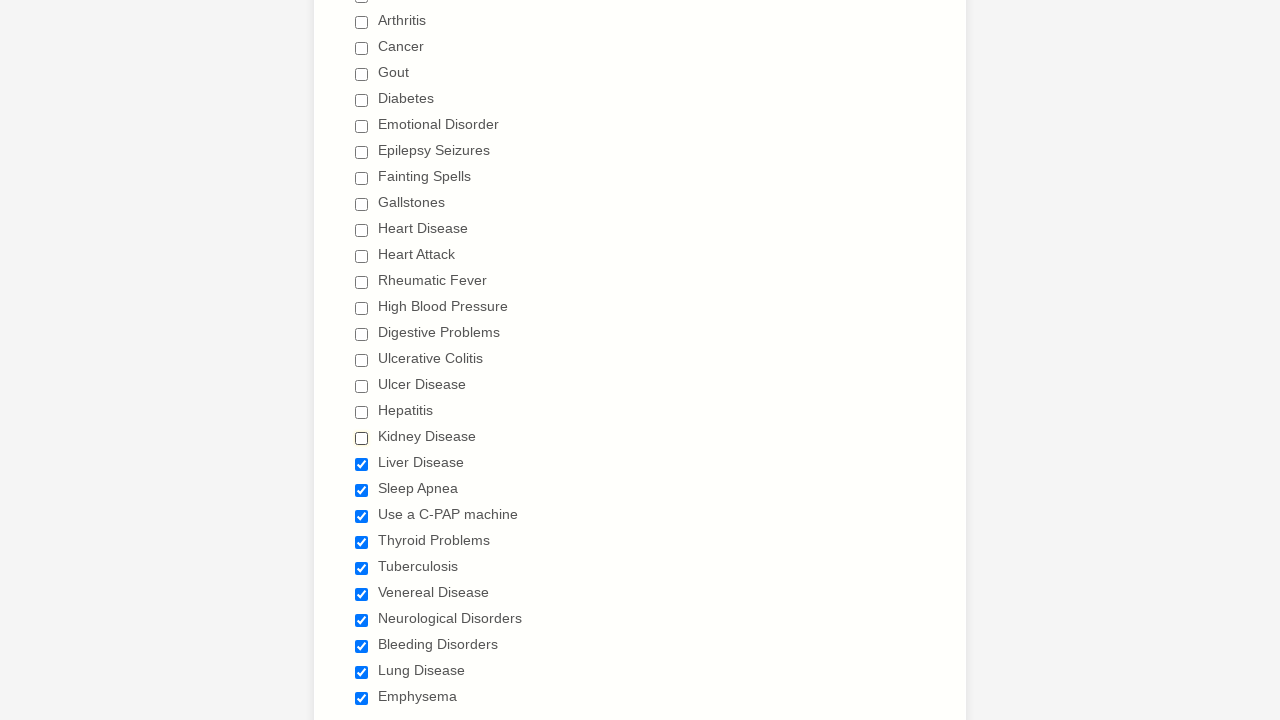

Unchecked a checkbox to deselect all at (362, 464) on span.form-checkbox-item input >> nth=19
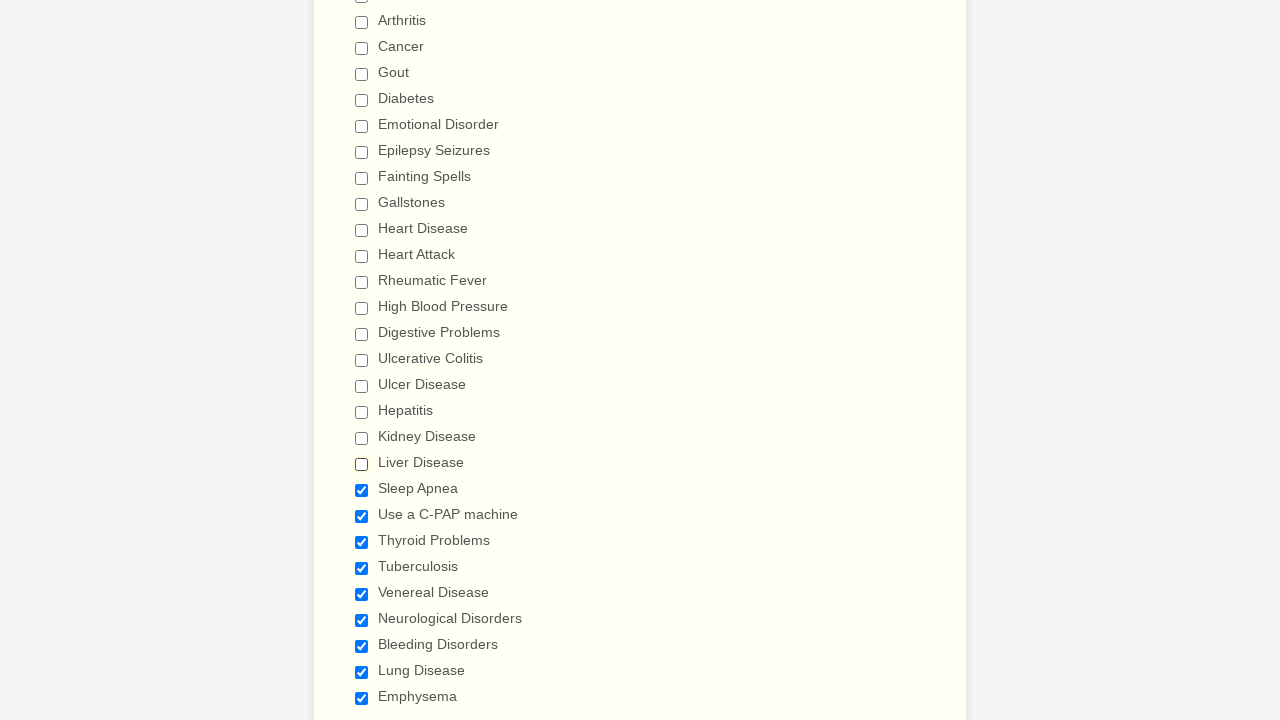

Unchecked a checkbox to deselect all at (362, 490) on span.form-checkbox-item input >> nth=20
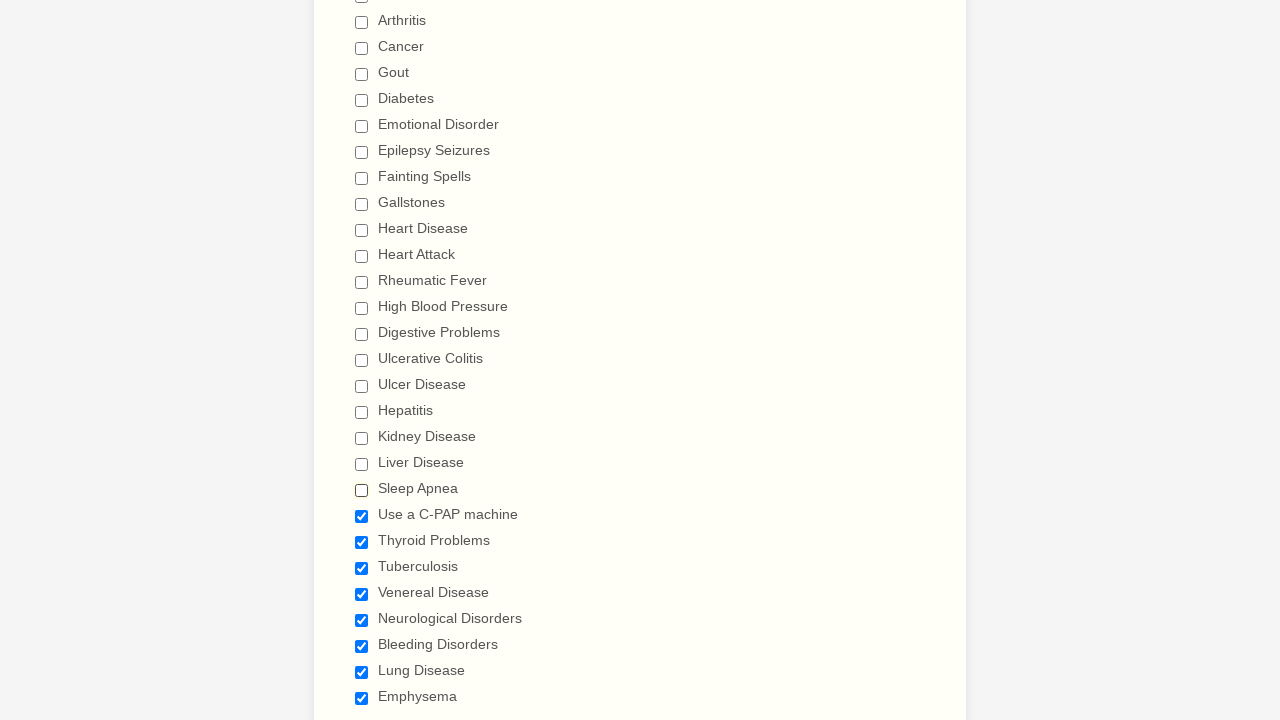

Unchecked a checkbox to deselect all at (362, 516) on span.form-checkbox-item input >> nth=21
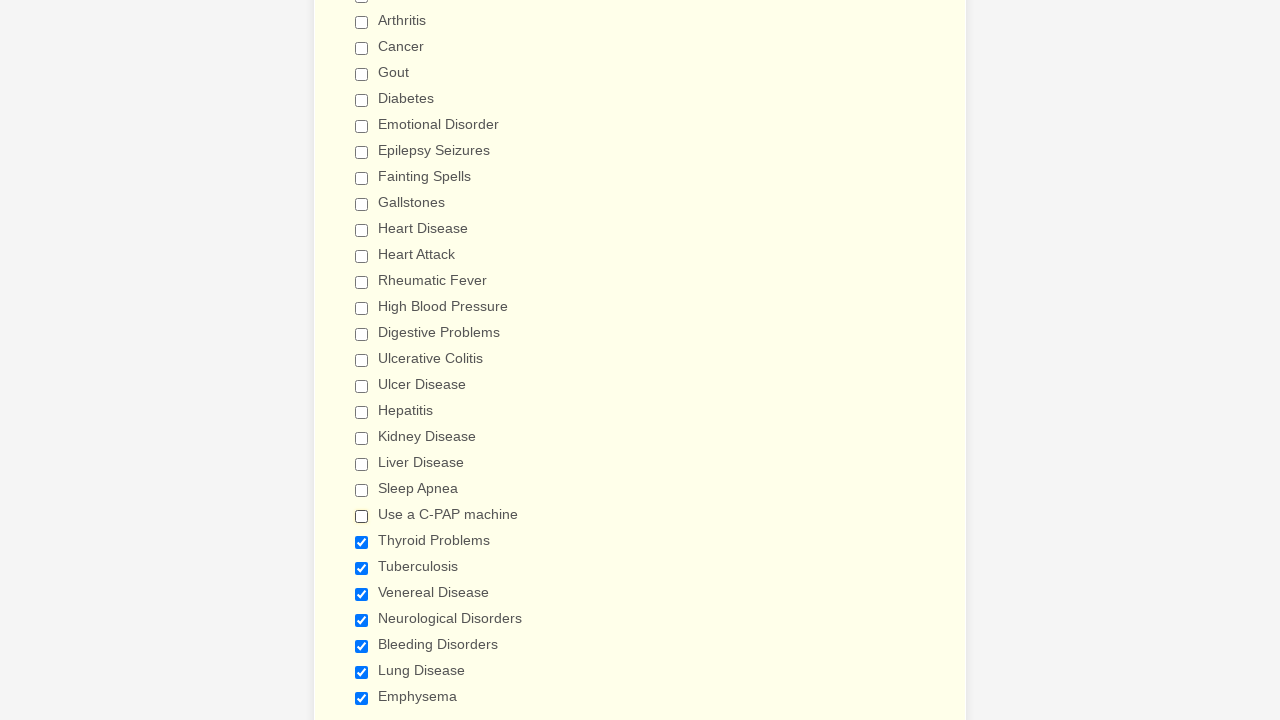

Unchecked a checkbox to deselect all at (362, 542) on span.form-checkbox-item input >> nth=22
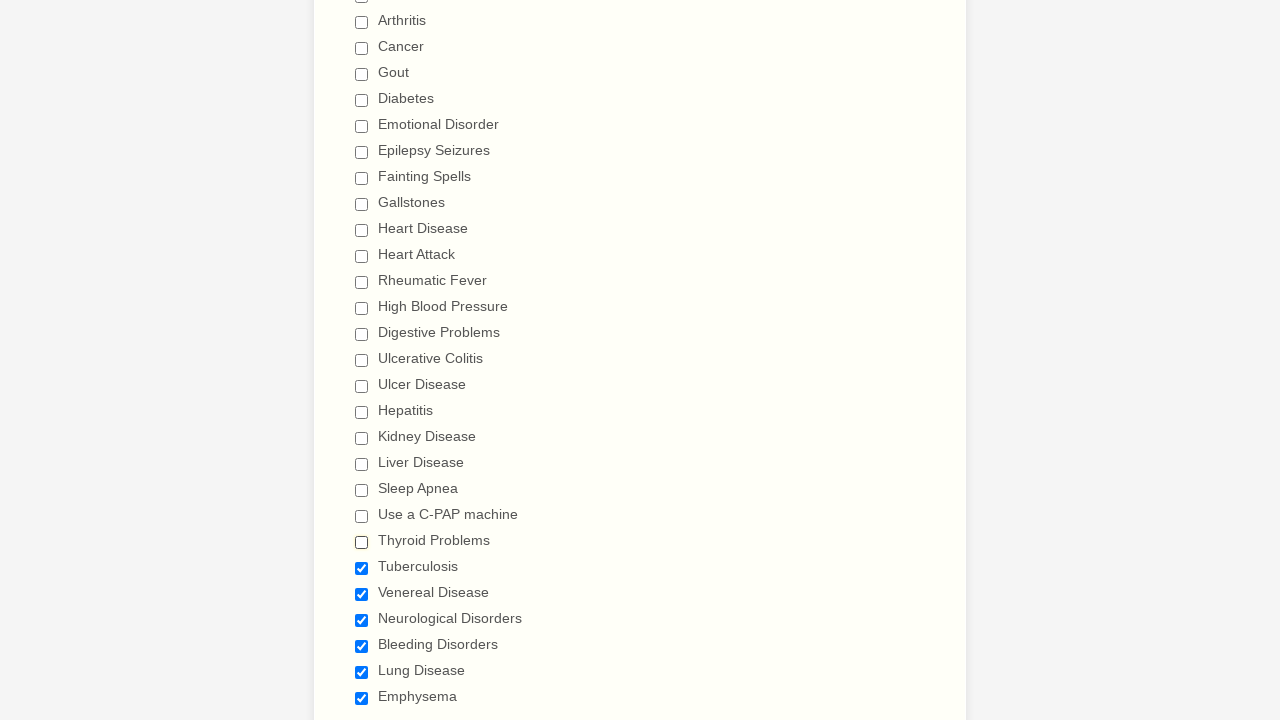

Unchecked a checkbox to deselect all at (362, 568) on span.form-checkbox-item input >> nth=23
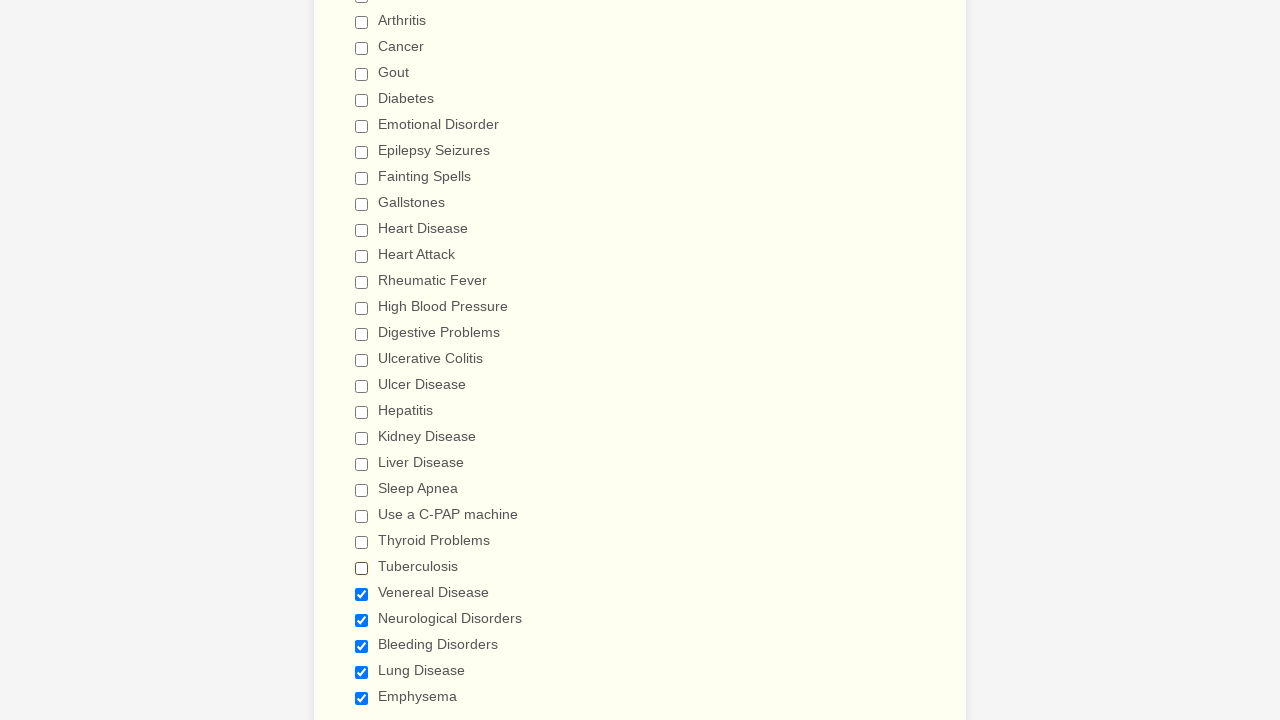

Unchecked a checkbox to deselect all at (362, 594) on span.form-checkbox-item input >> nth=24
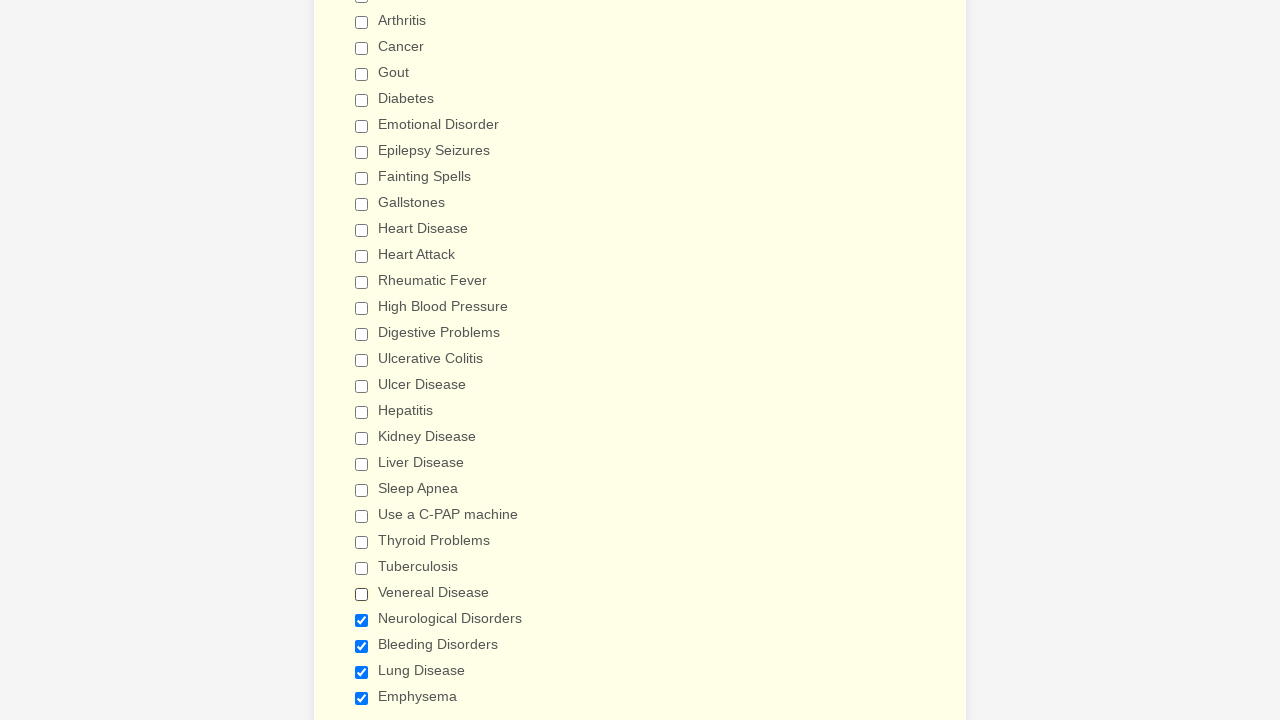

Unchecked a checkbox to deselect all at (362, 620) on span.form-checkbox-item input >> nth=25
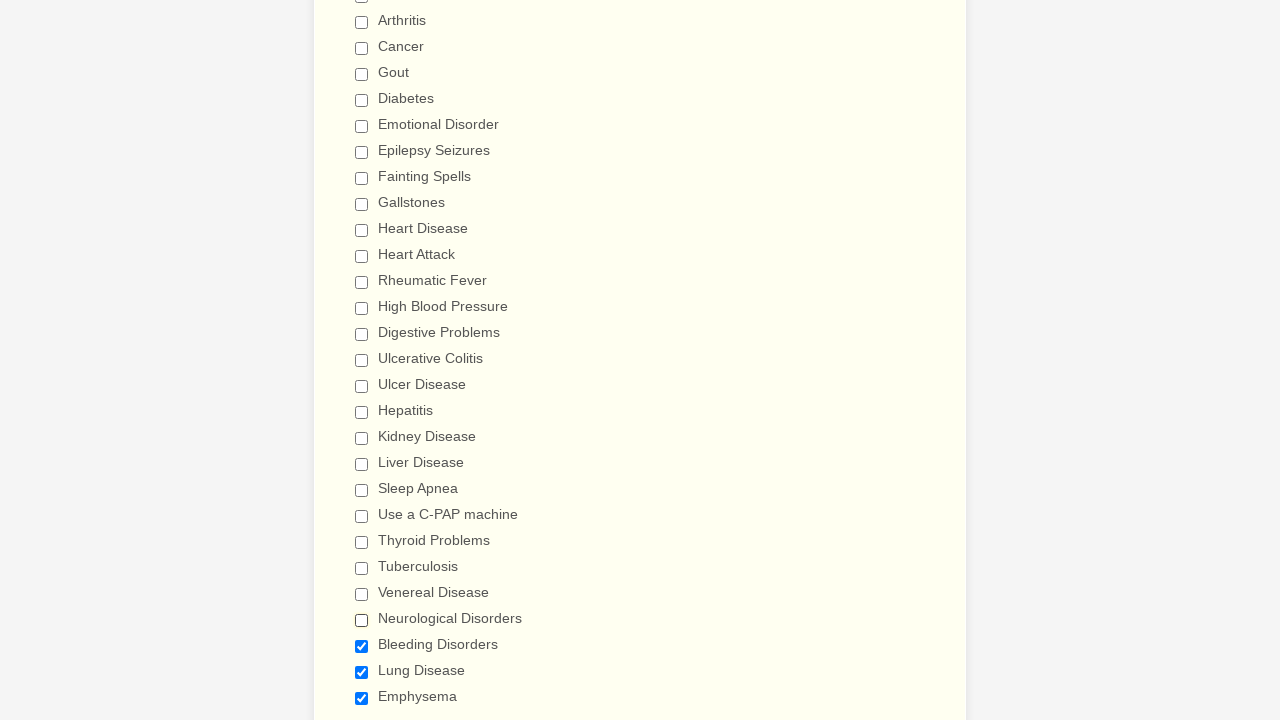

Unchecked a checkbox to deselect all at (362, 646) on span.form-checkbox-item input >> nth=26
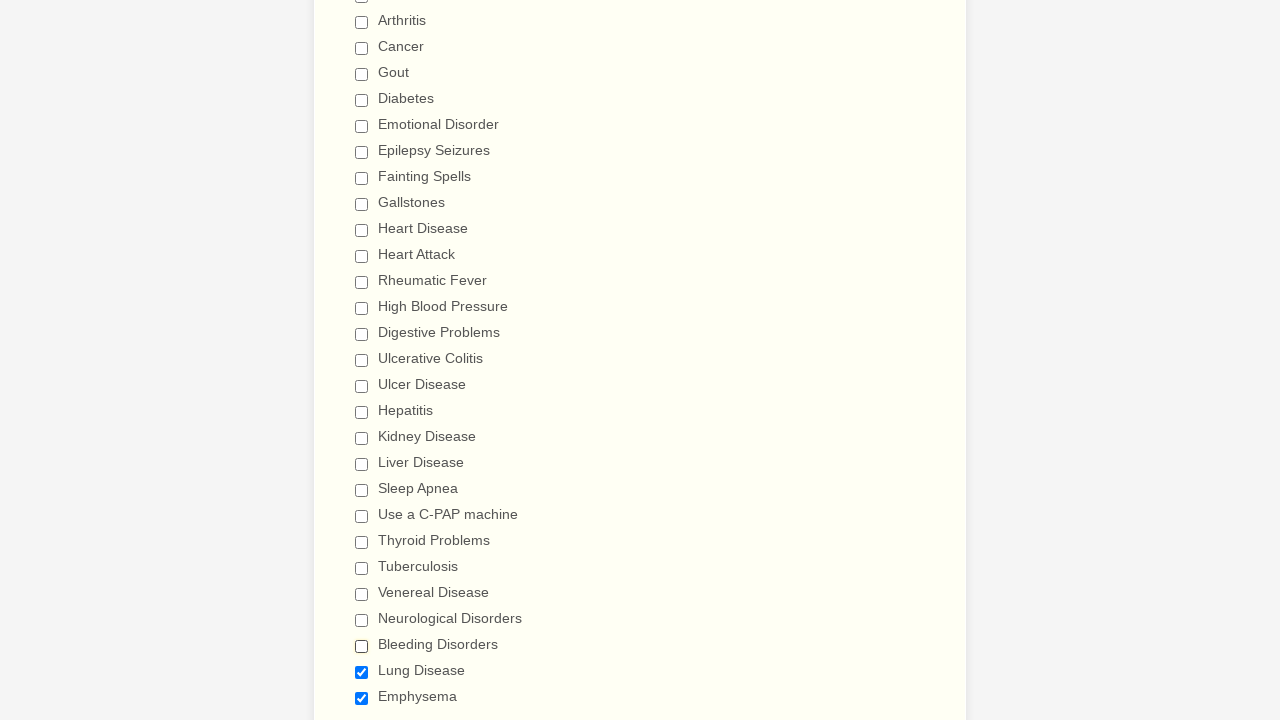

Unchecked a checkbox to deselect all at (362, 672) on span.form-checkbox-item input >> nth=27
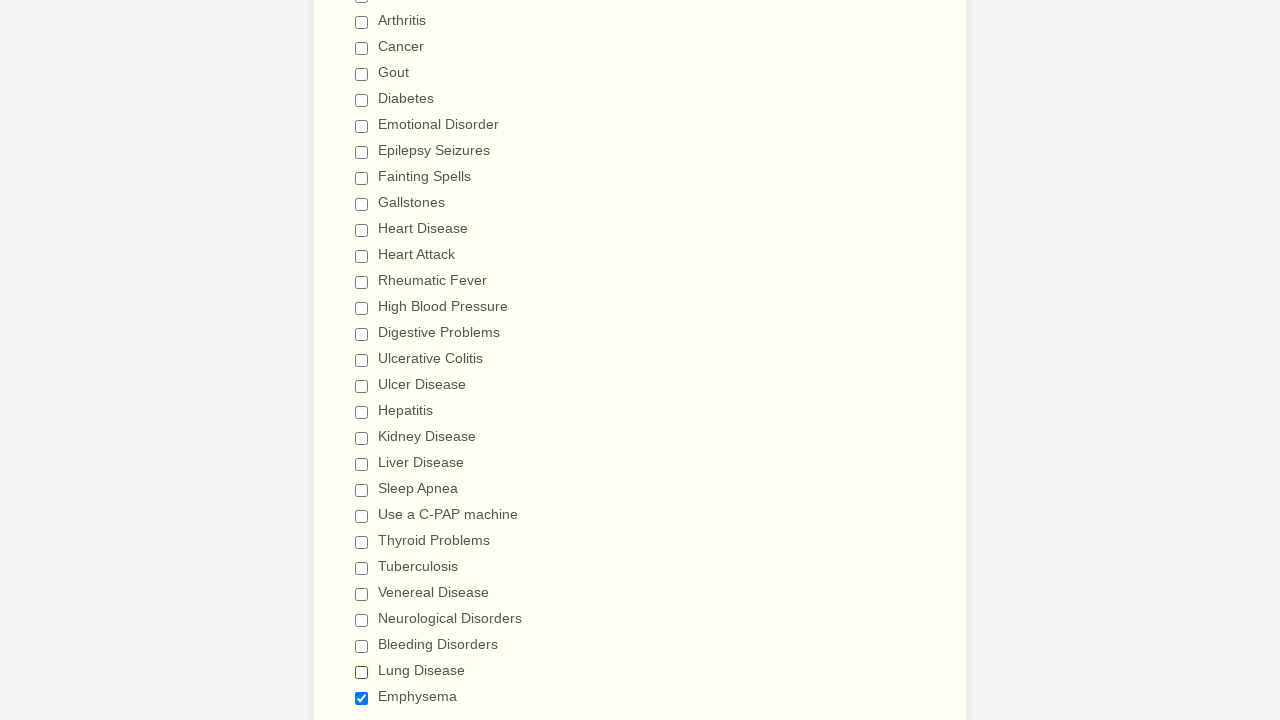

Unchecked a checkbox to deselect all at (362, 698) on span.form-checkbox-item input >> nth=28
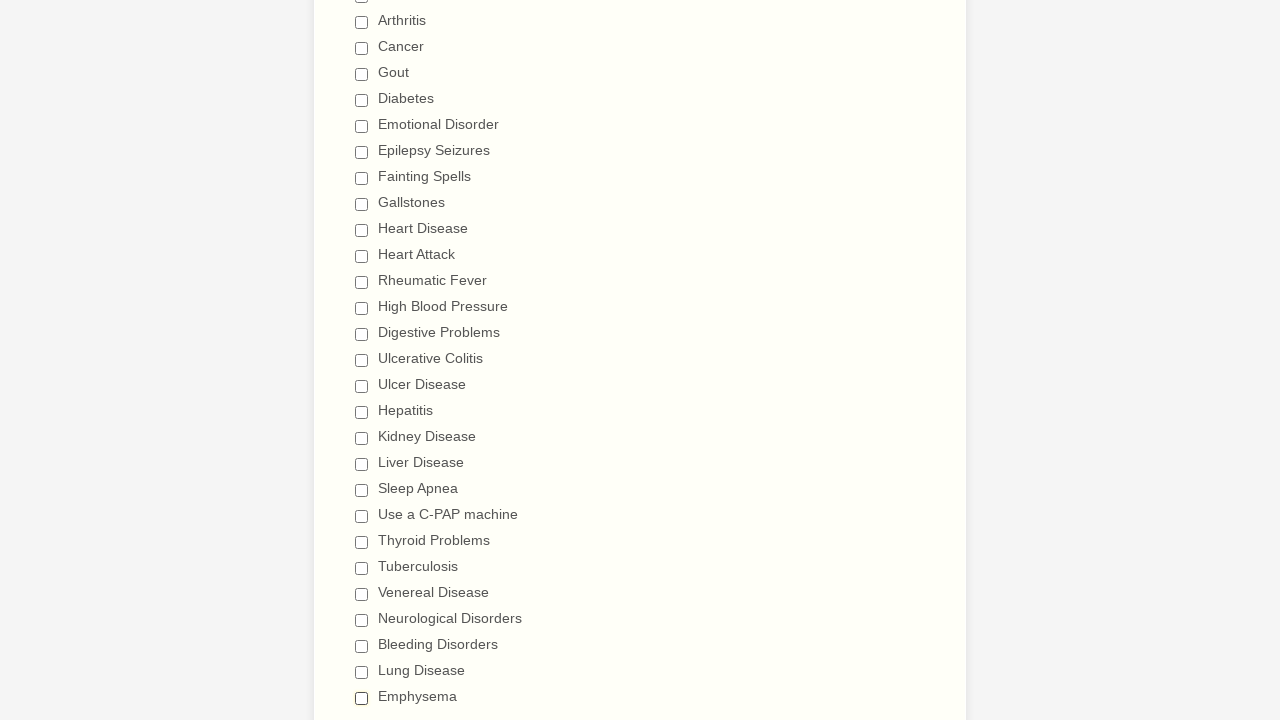

Checked 'Heart Attack' checkbox for conditional selection at (362, 256) on span.form-checkbox-item input >> nth=11
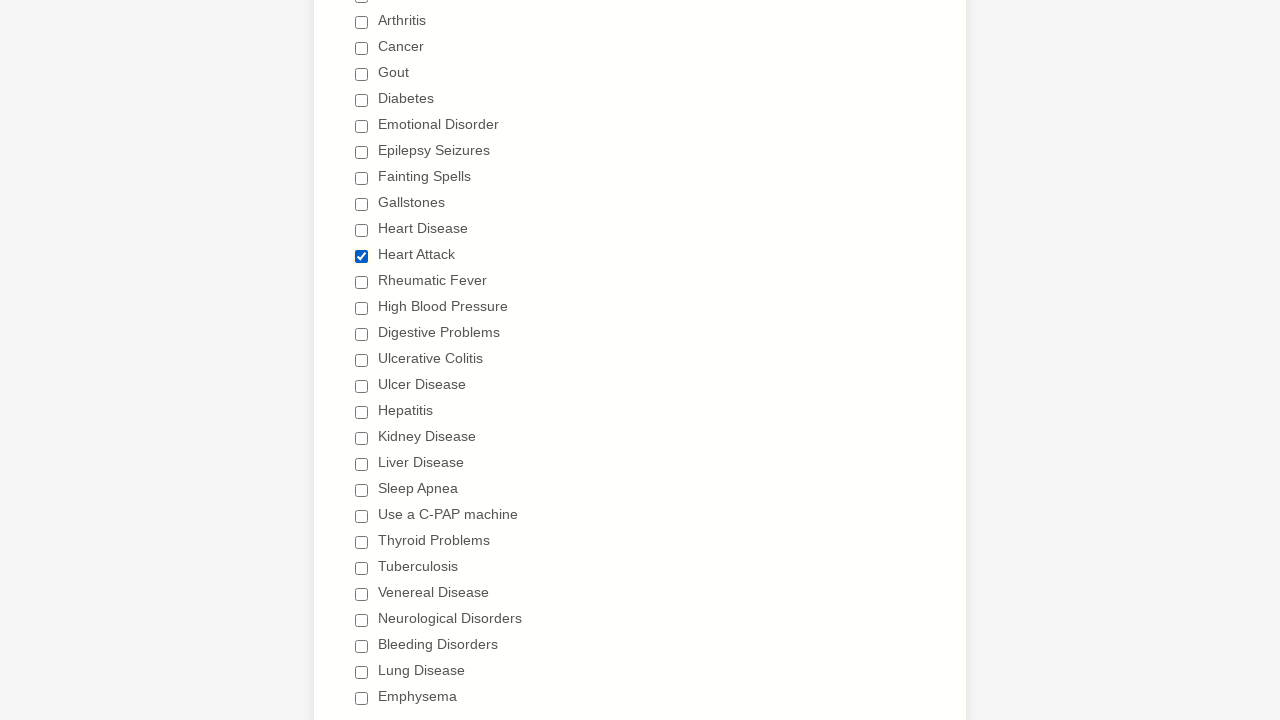

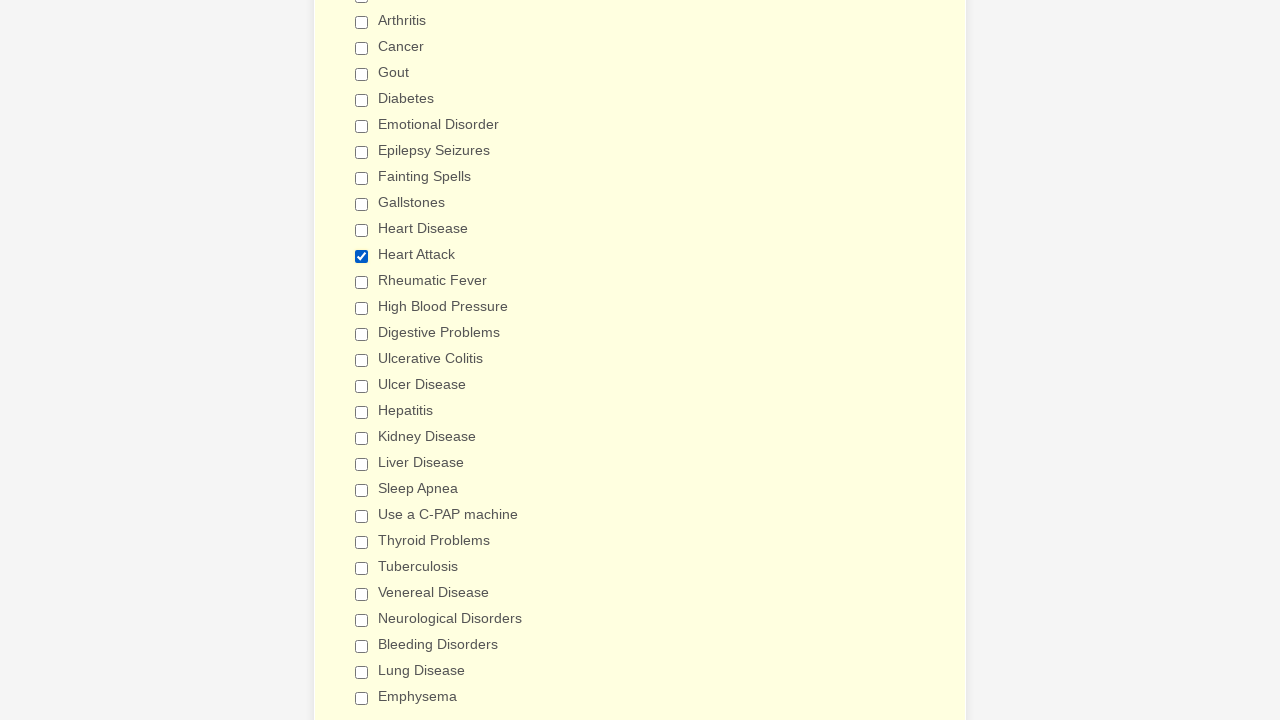